Completes an online IQ test form by filling in text answers and selecting multiple choice options, then submits the test

Starting URL: https://www.mensa.lu/en/mensa/online-iq-test/online-iq-test.html

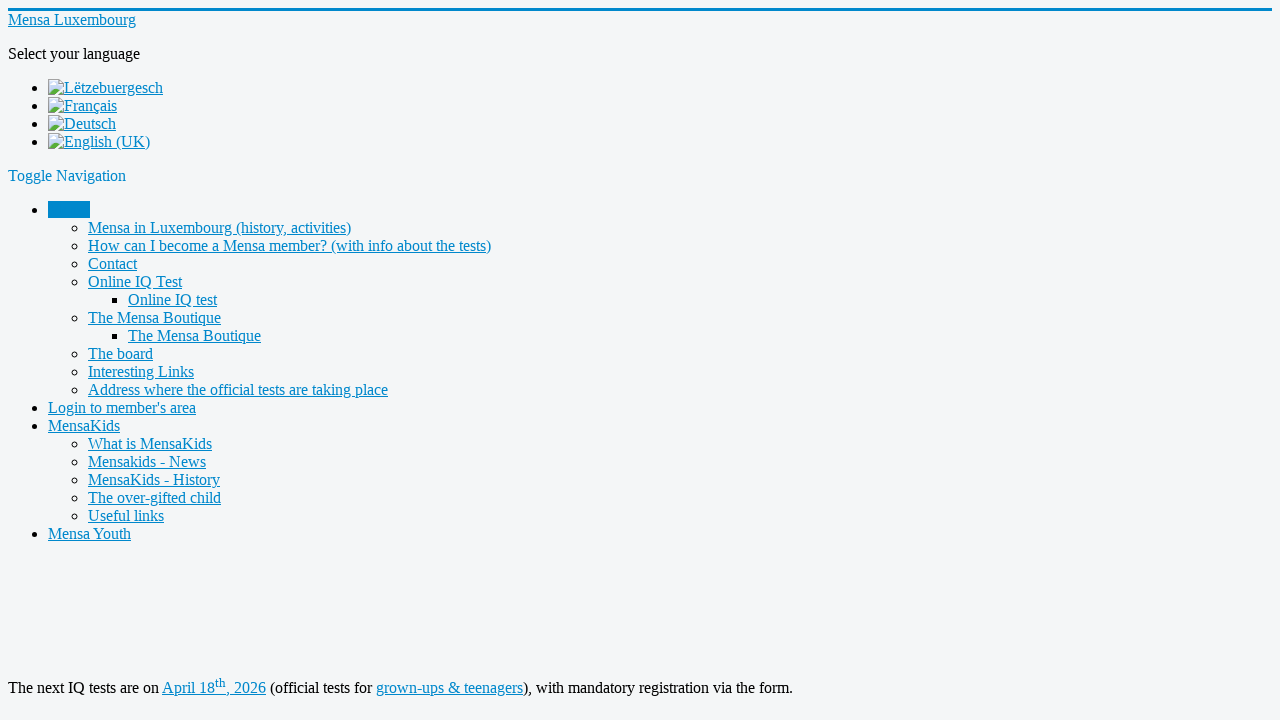

Filled question 1 text field with 'm' on input[name='q1']
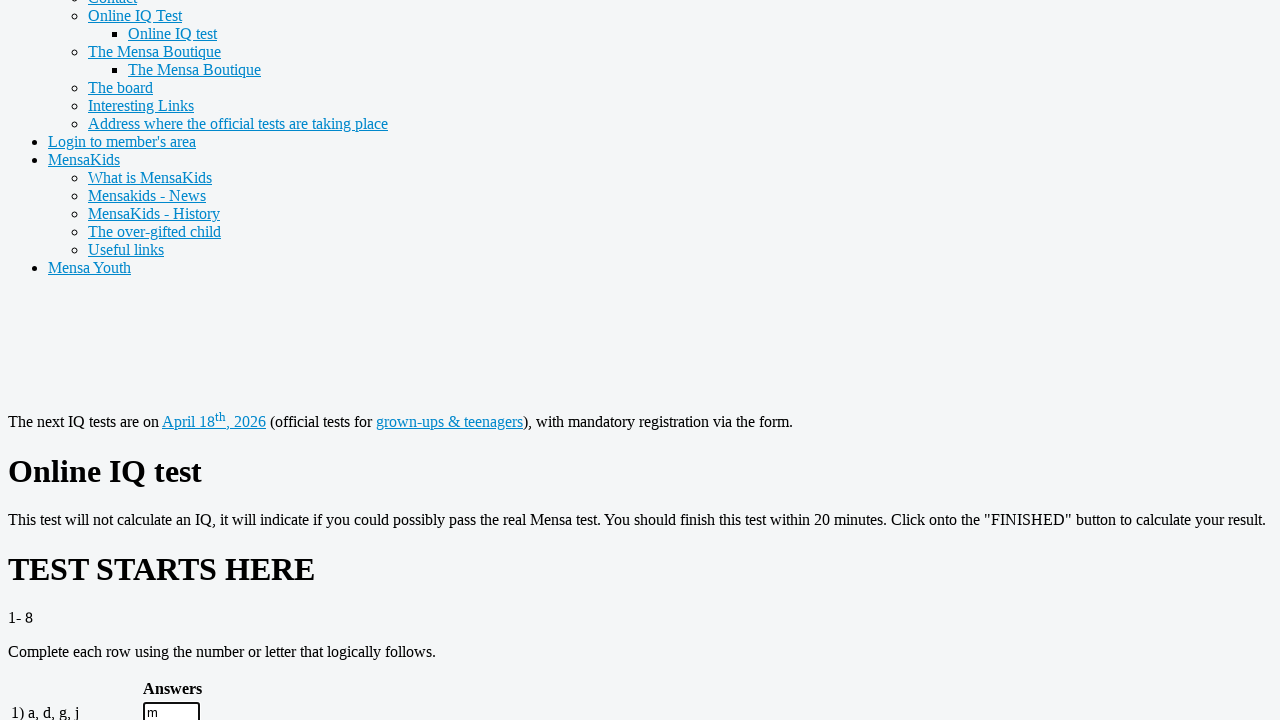

Filled question 2 text field with '15' on input[name='q2']
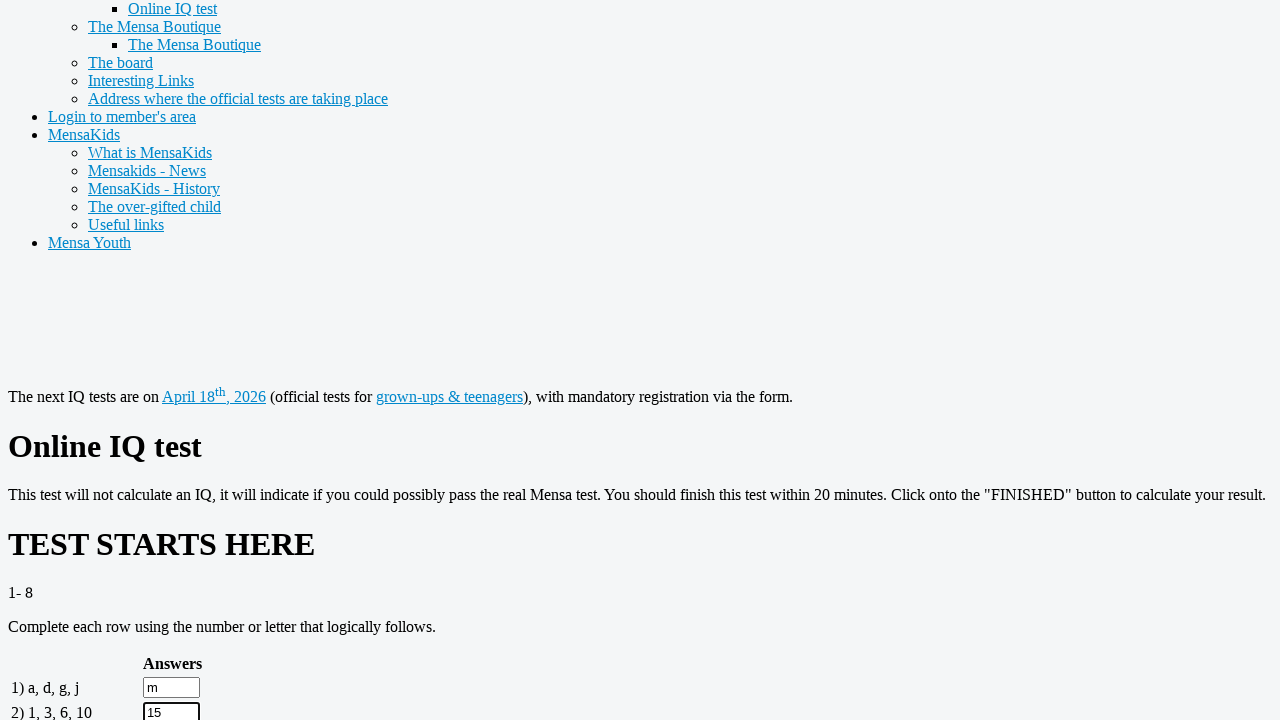

Filled question 3 text field with '8' on input[name='q3']
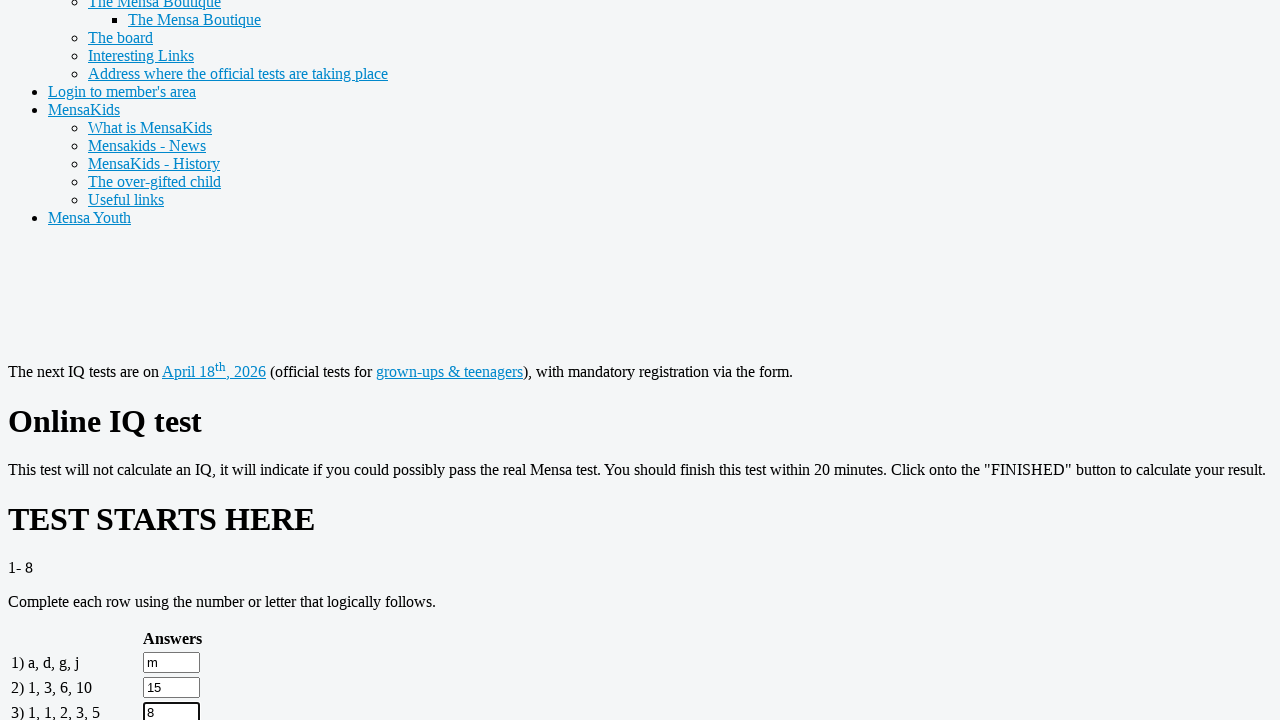

Filled question 4 text field with '6' on input[name='q4']
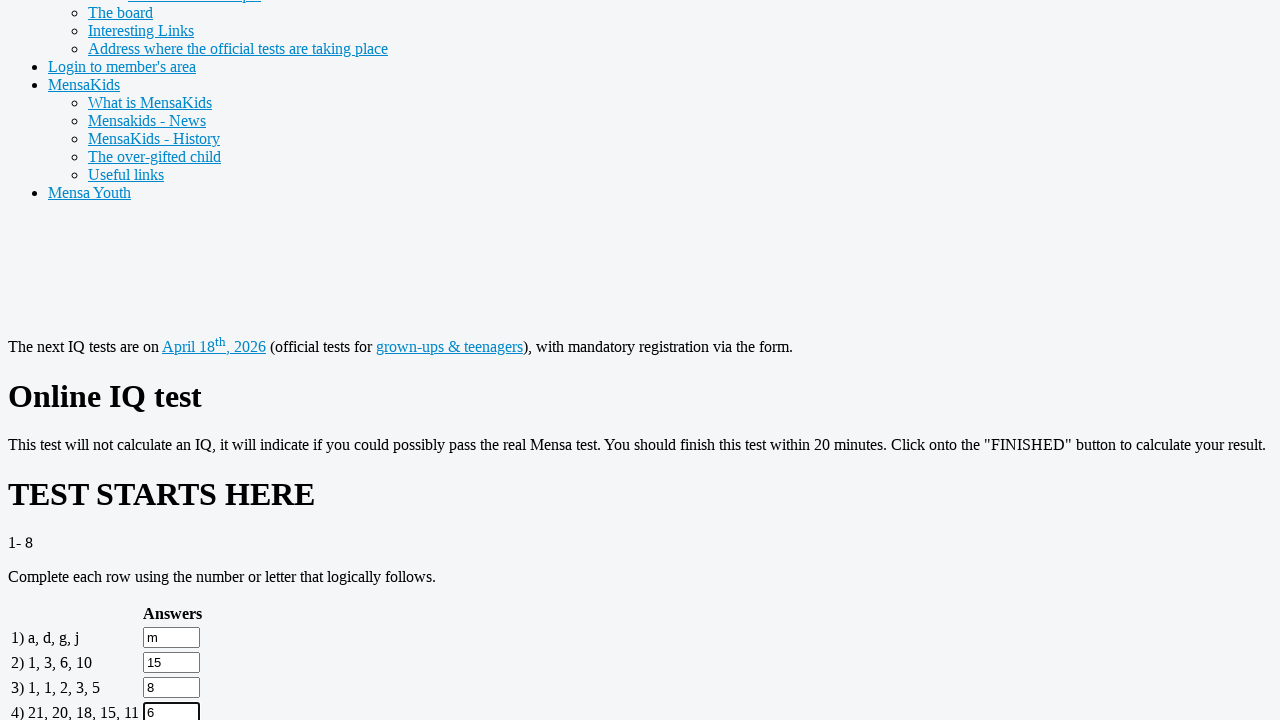

Filled question 5 text field with '5' on input[name='q5']
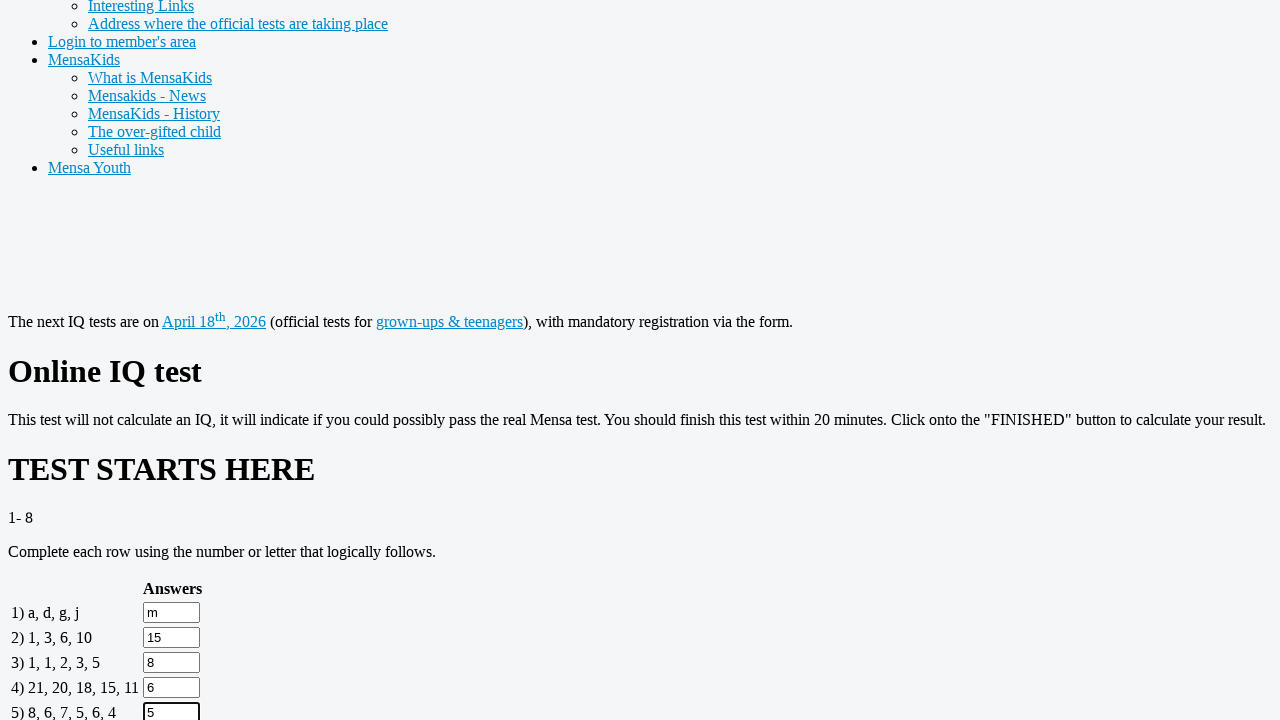

Filled question 6 text field with '4' on input[name='q6']
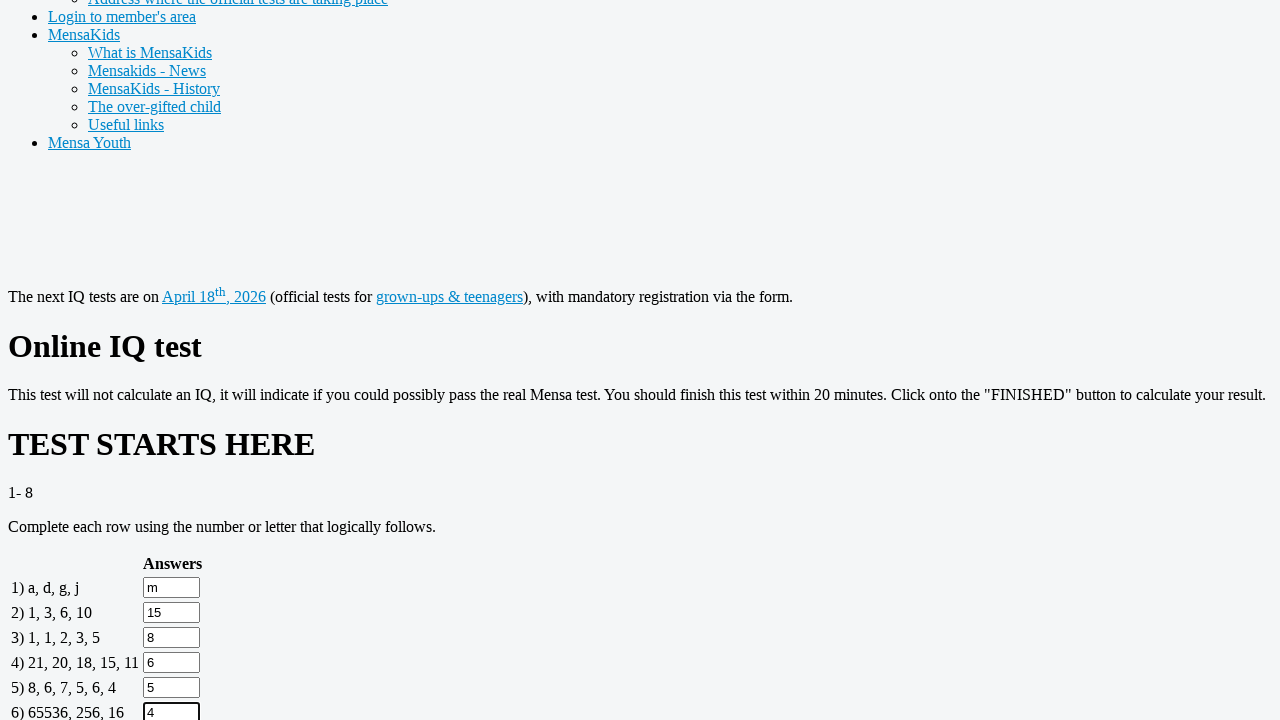

Filled question 7 text field with '1' on input[name='q7']
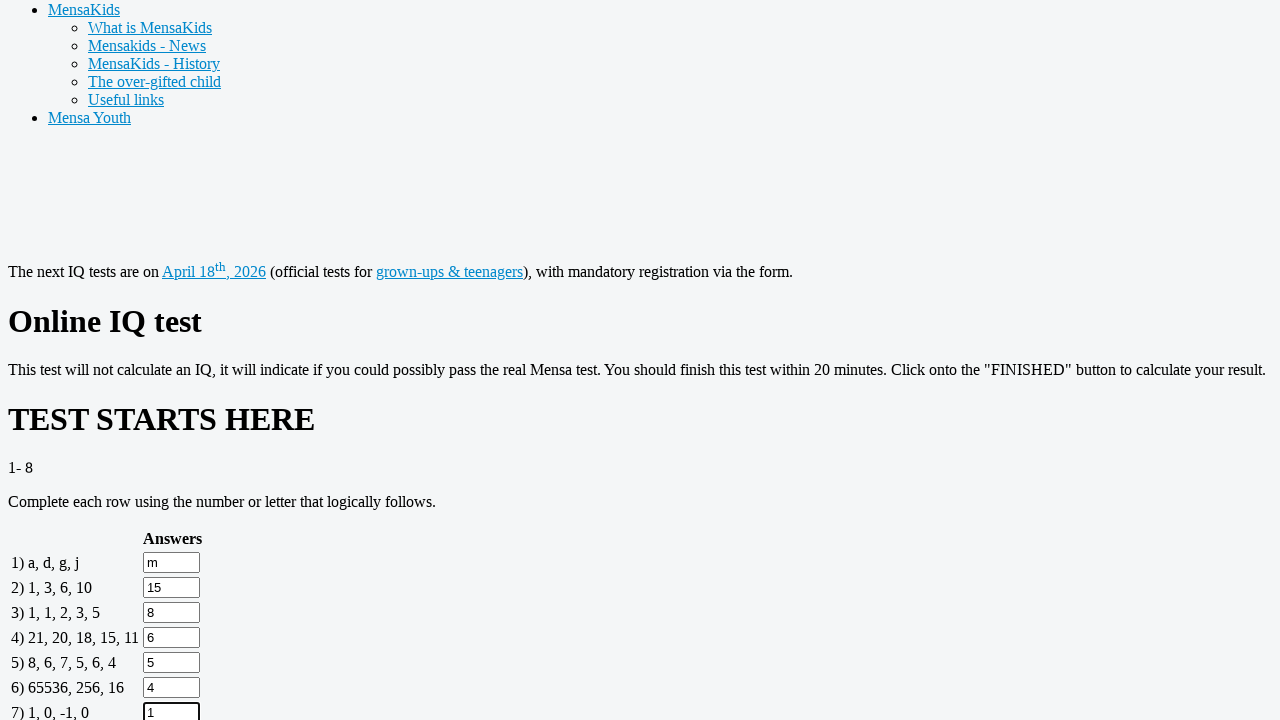

Filled question 8 text field with '2' on input[name='q8']
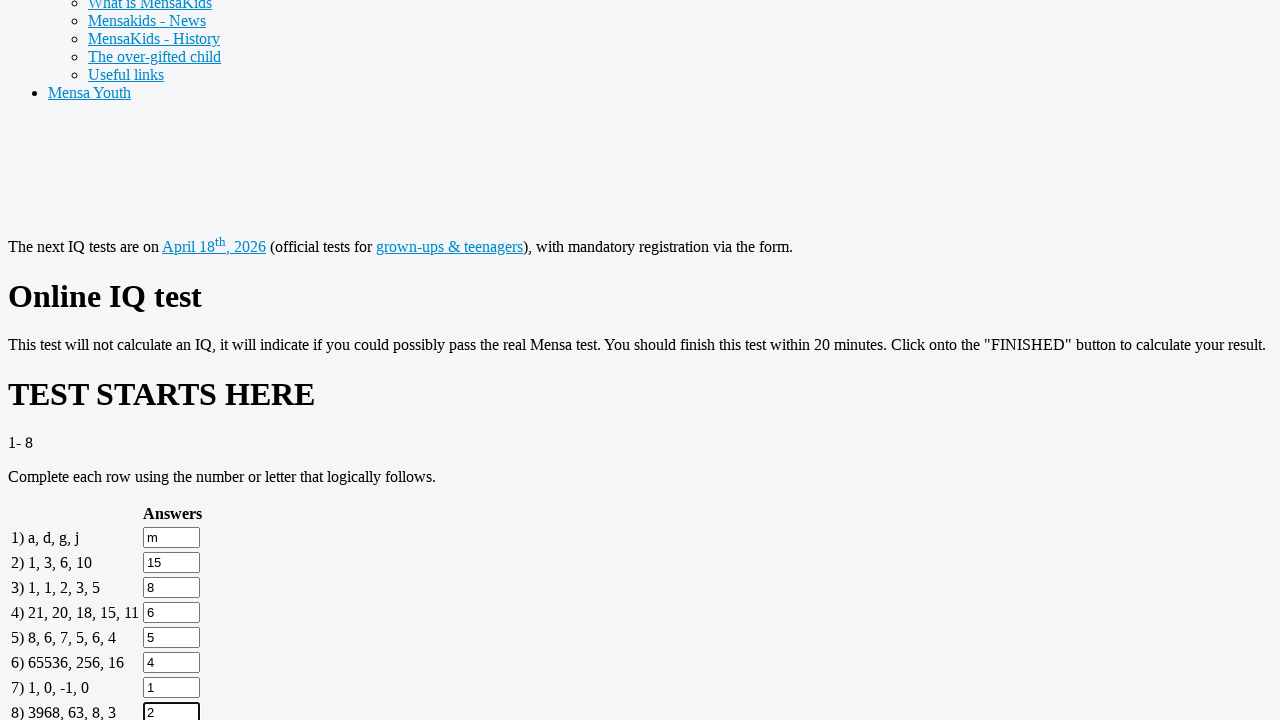

Selected option 'c' for question 9 at (303, 361) on input[name="q9"][value="c"]
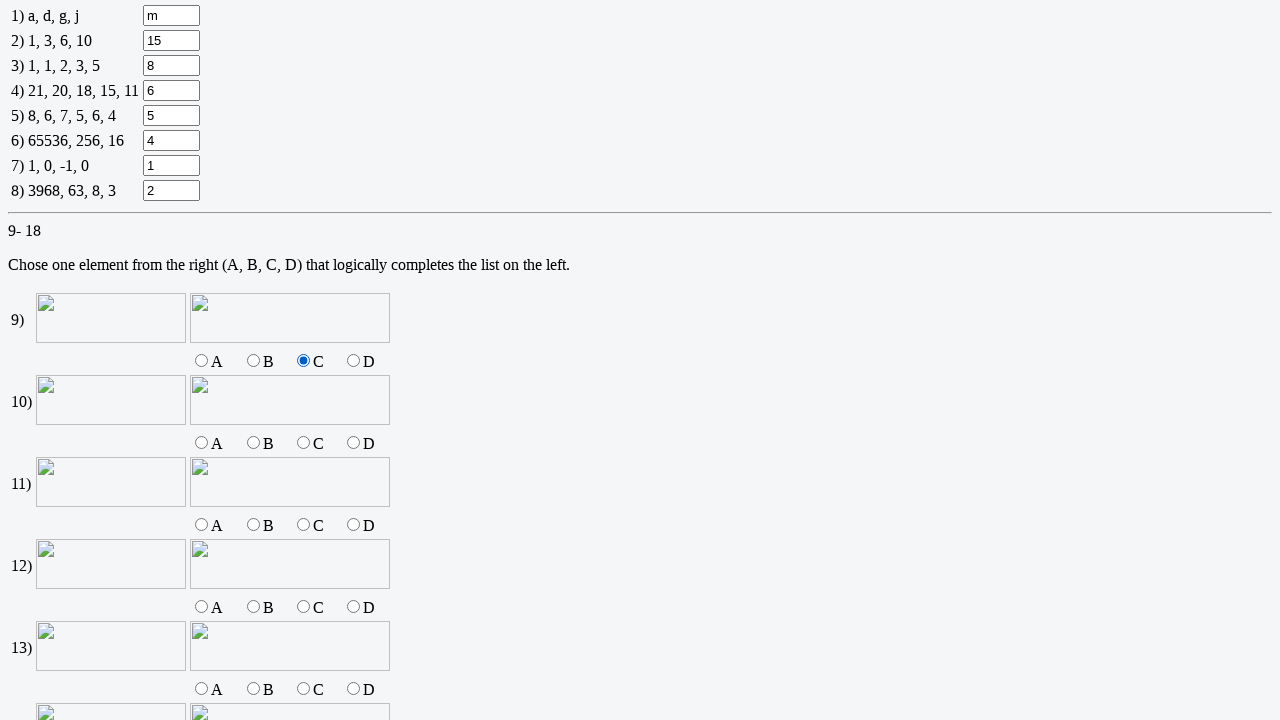

Selected option 'b' for question 10 at (253, 443) on input[name="q10"][value="b"]
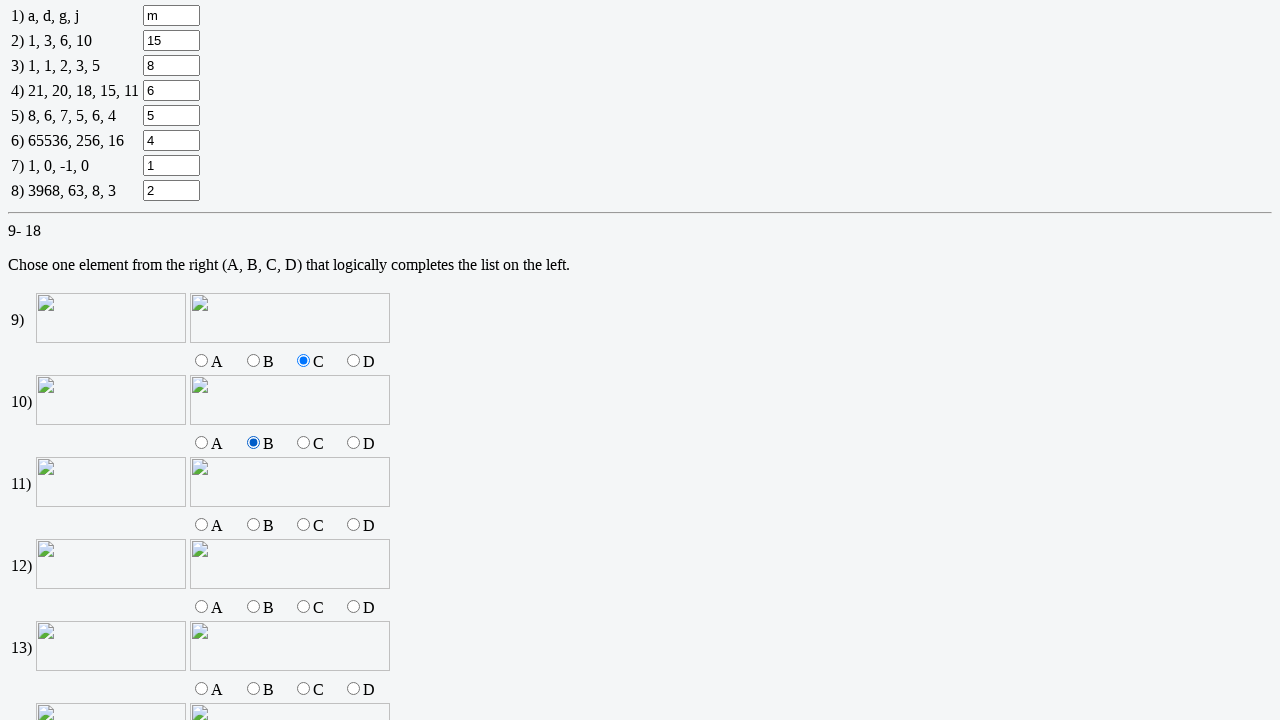

Selected option 'c' for question 11 at (303, 525) on input[name="q11"][value="c"]
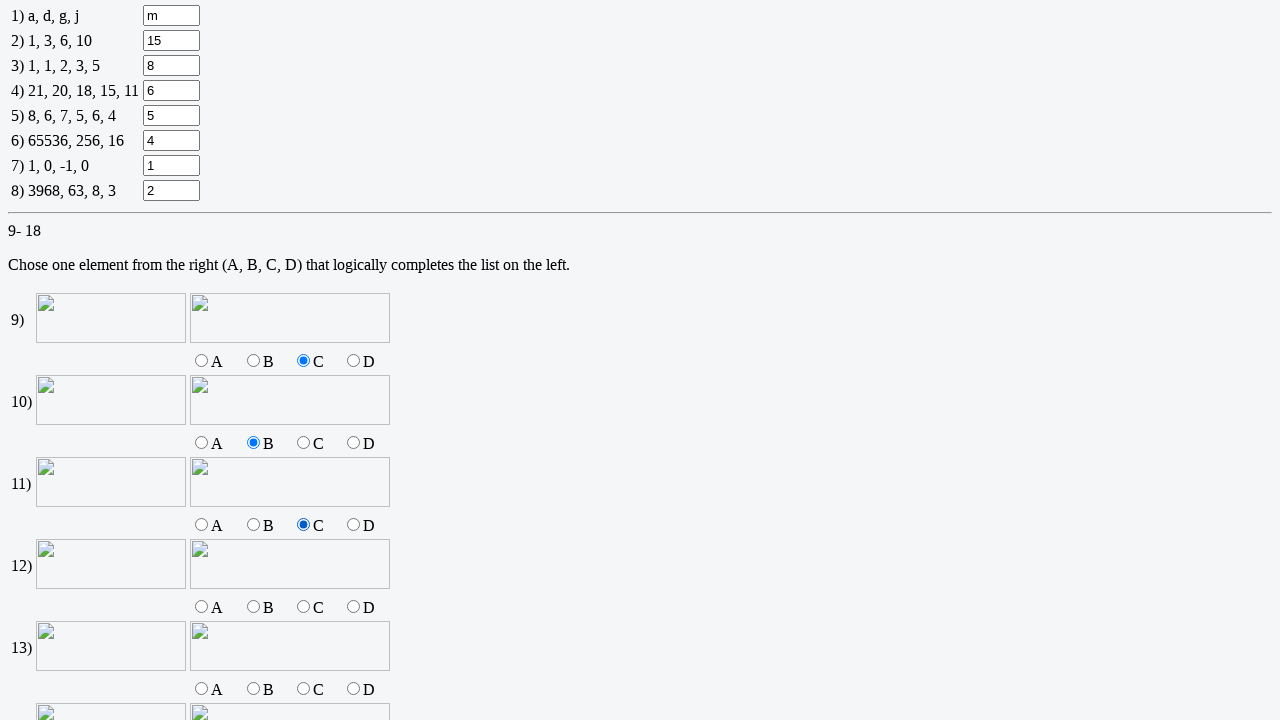

Selected option 'd' for question 12 at (354, 607) on input[name="q12"][value="d"]
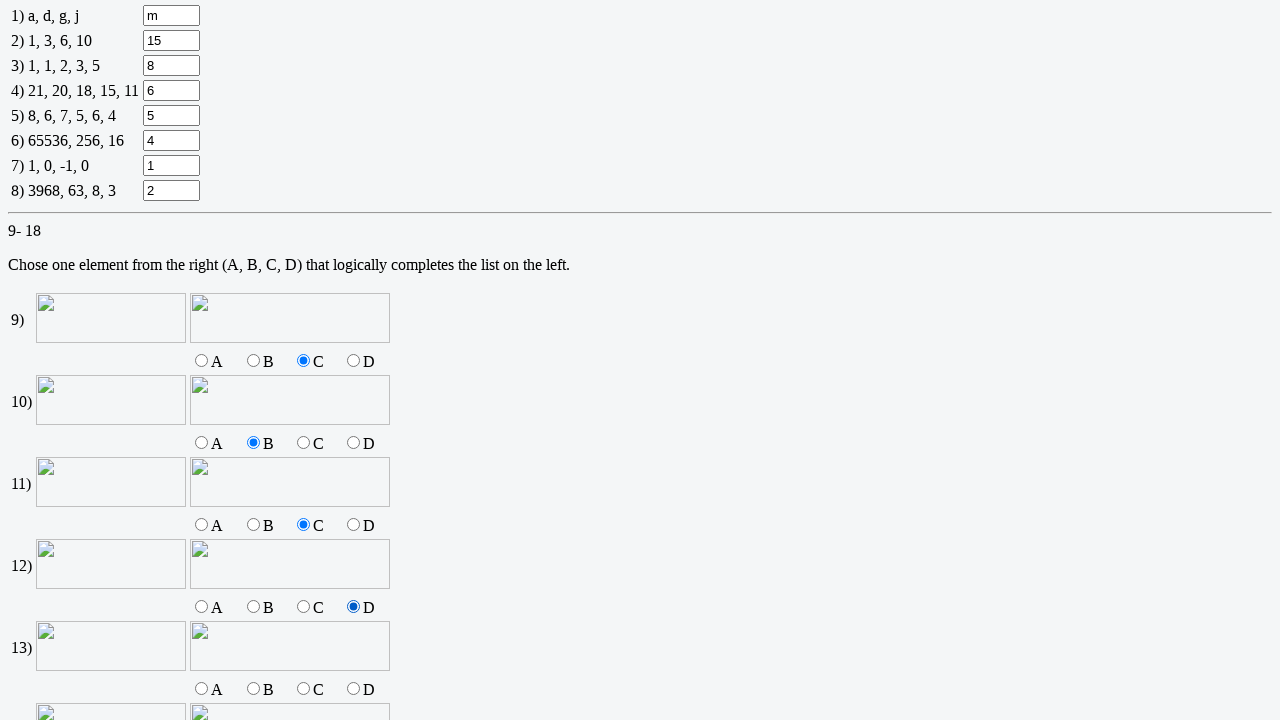

Selected option 'd' for question 13 at (354, 689) on input[name="q13"][value="d"]
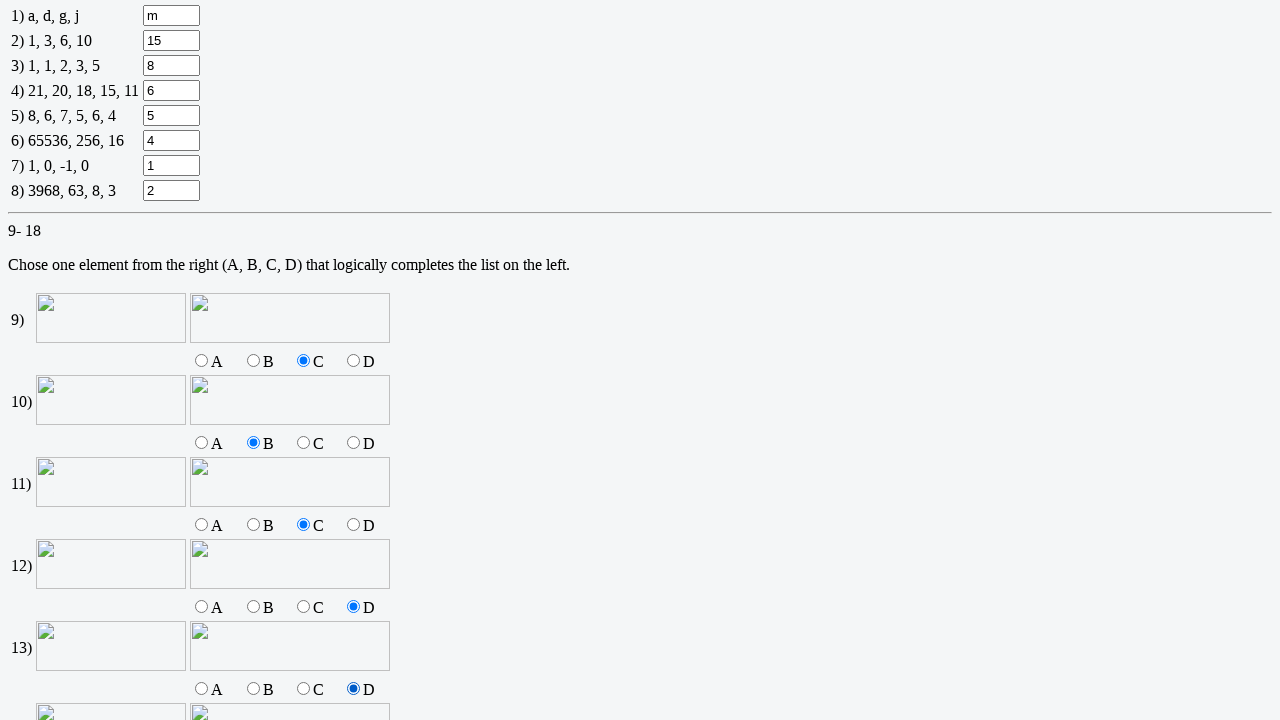

Selected option 'c' for question 14 at (303, 361) on input[name="q14"][value="c"]
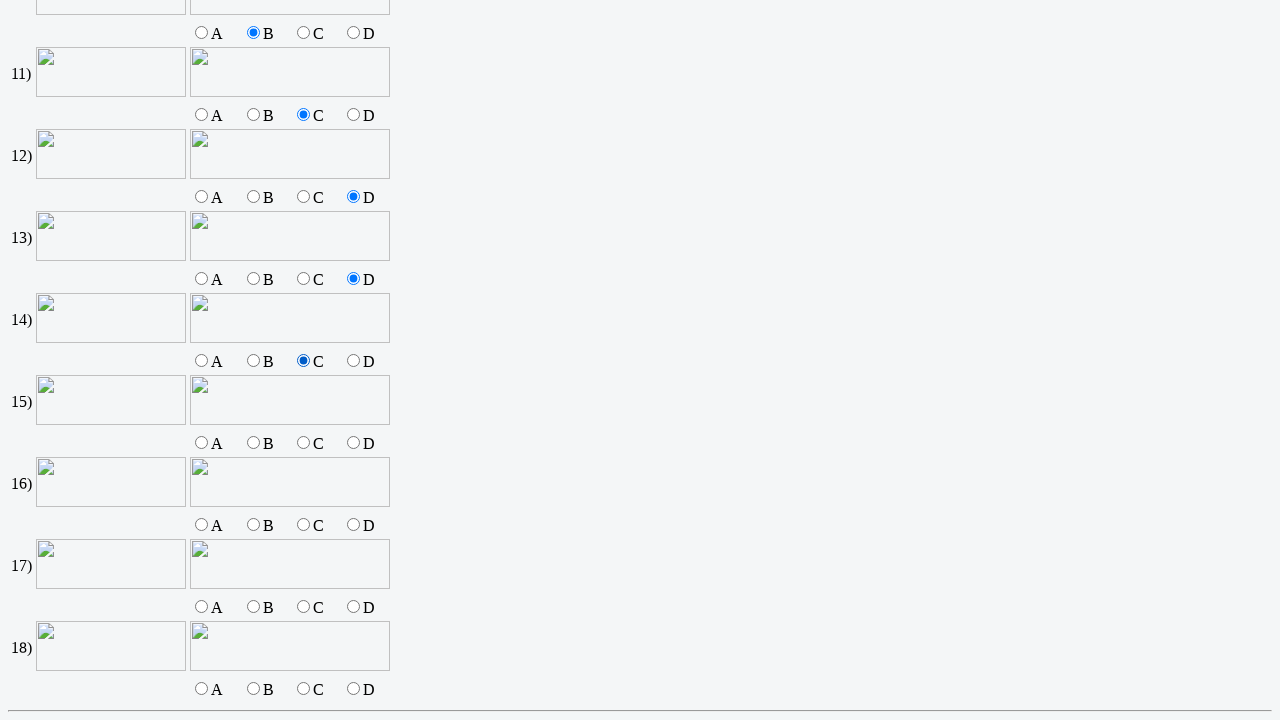

Selected option 'c' for question 15 at (303, 443) on input[name="q15"][value="c"]
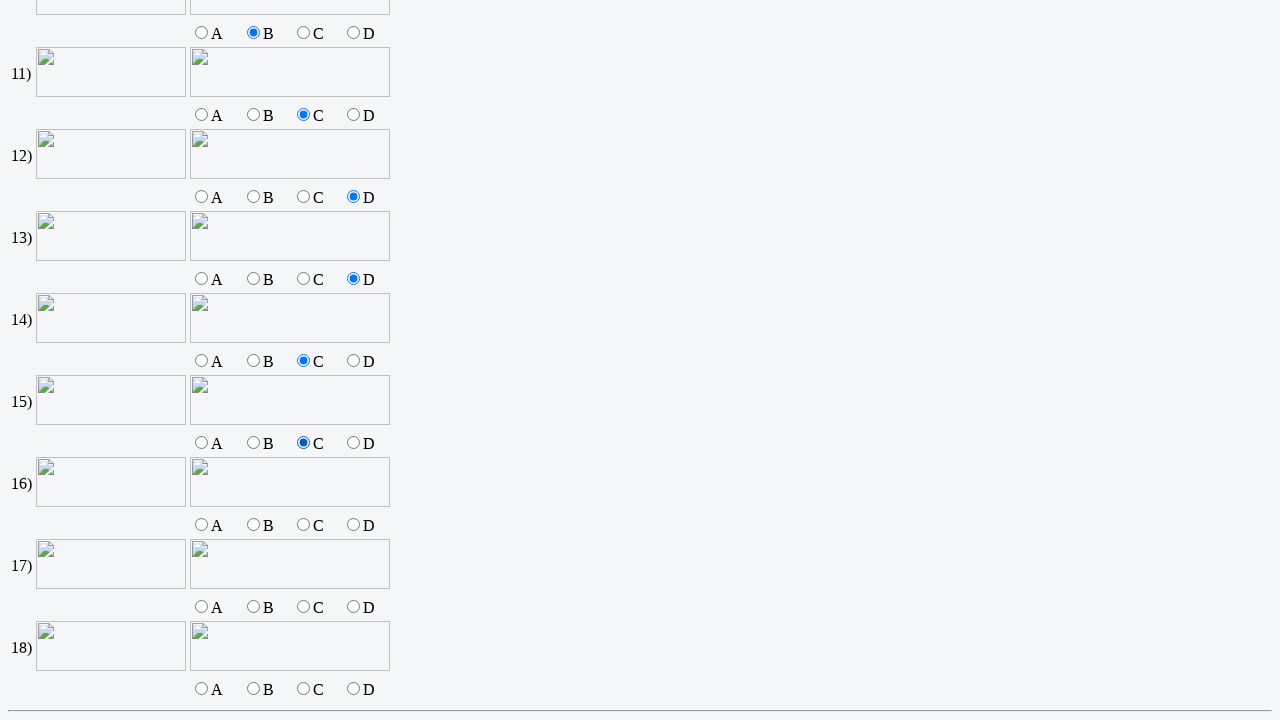

Selected option 'd' for question 16 at (354, 525) on input[name="q16"][value="d"]
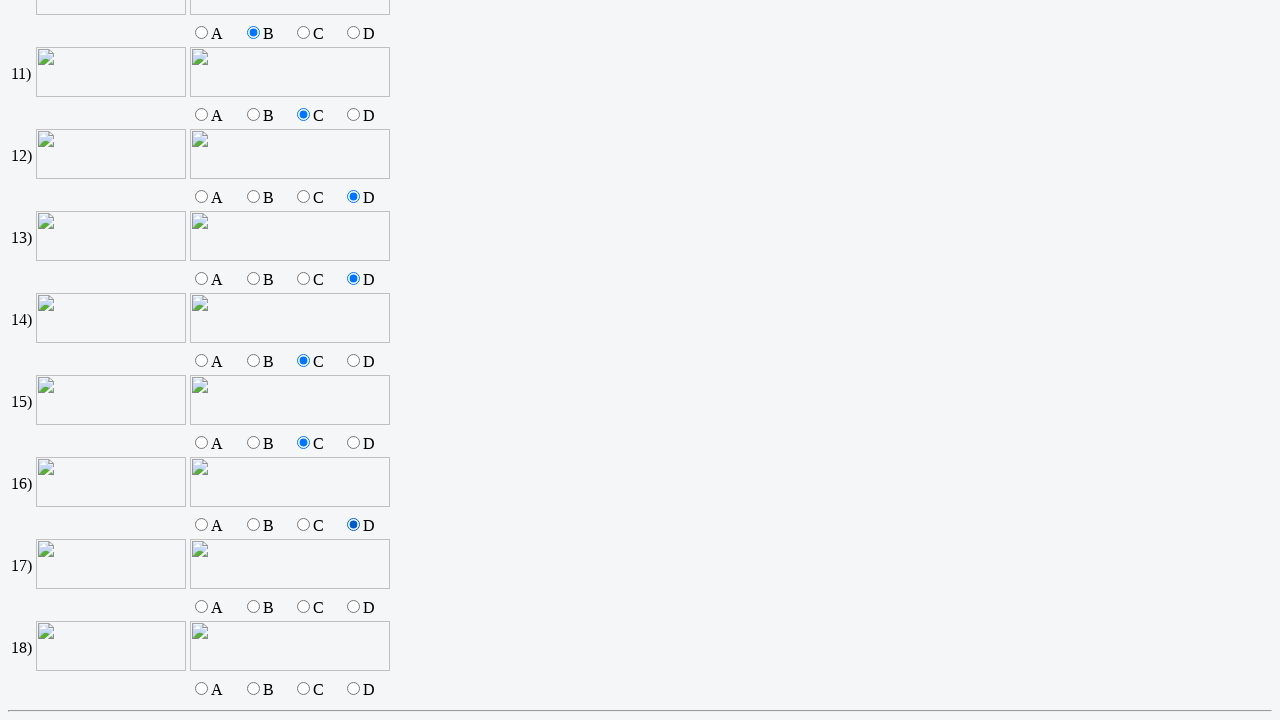

Selected option 'b' for question 17 at (253, 607) on input[name="q17"][value="b"]
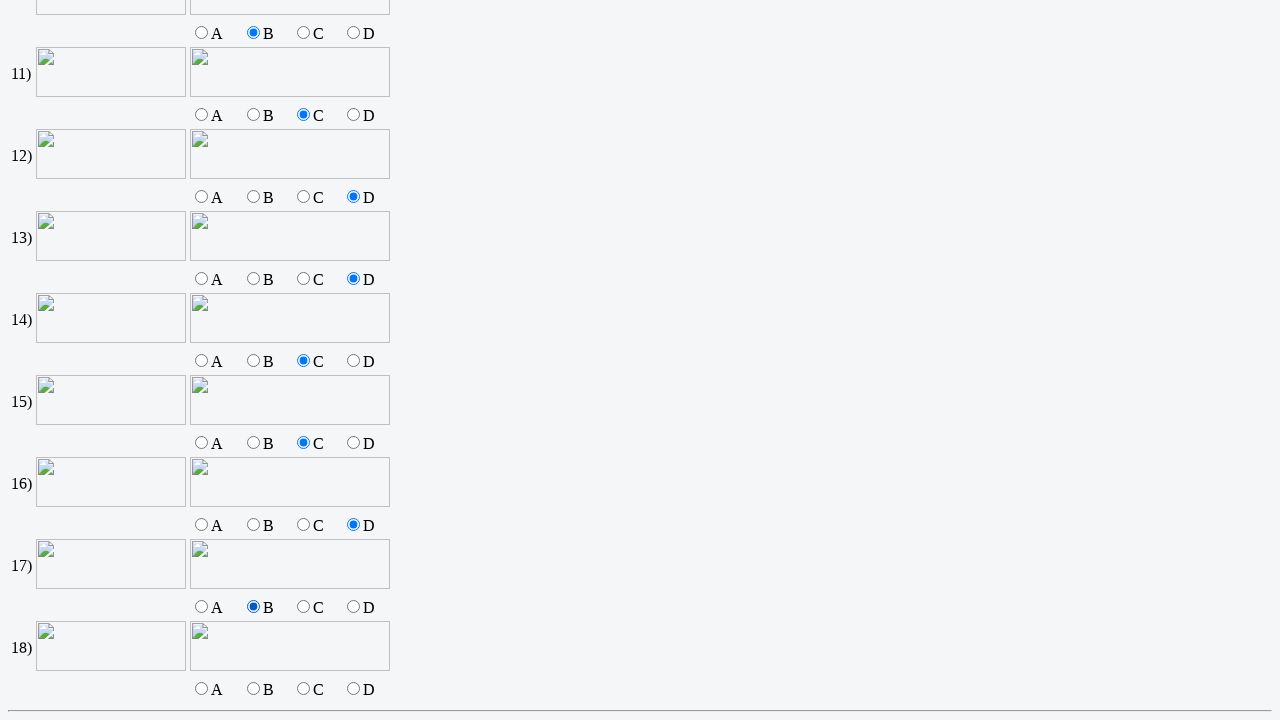

Selected option 'a' for question 18 at (202, 689) on input[name="q18"][value="a"]
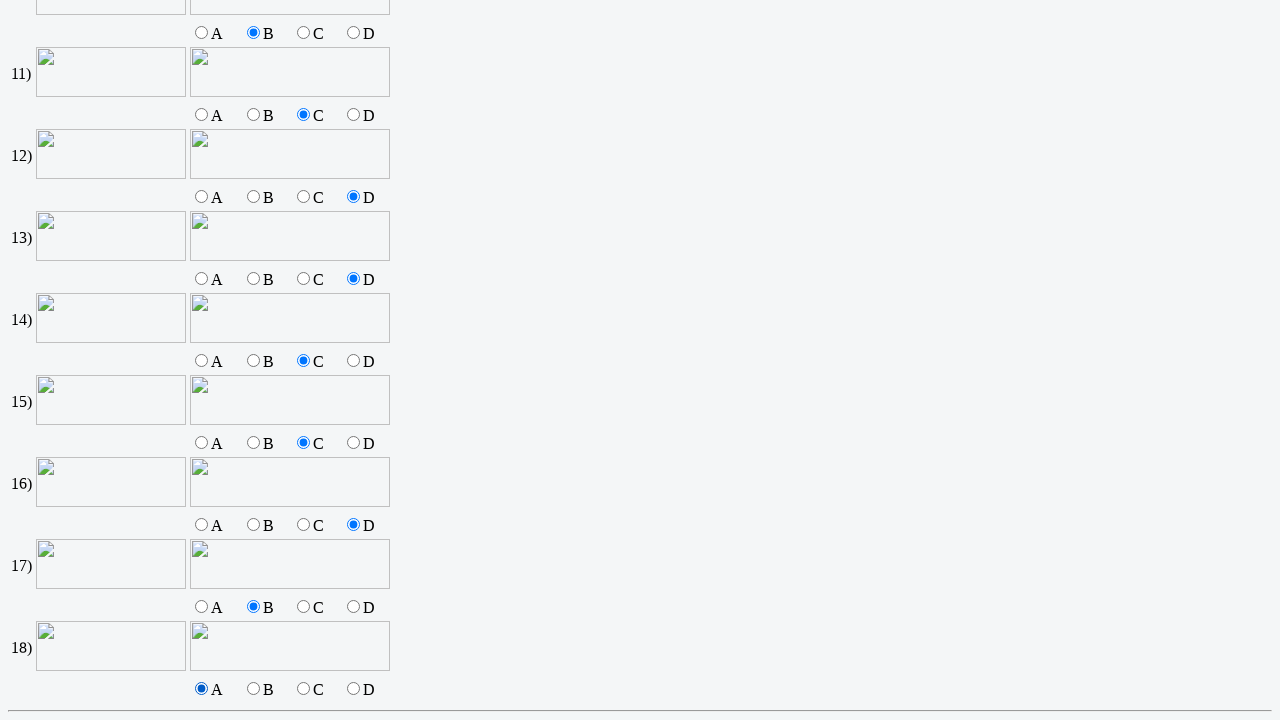

Selected option 'a' for question 19 at (250, 361) on input[name="q19"][value="a"]
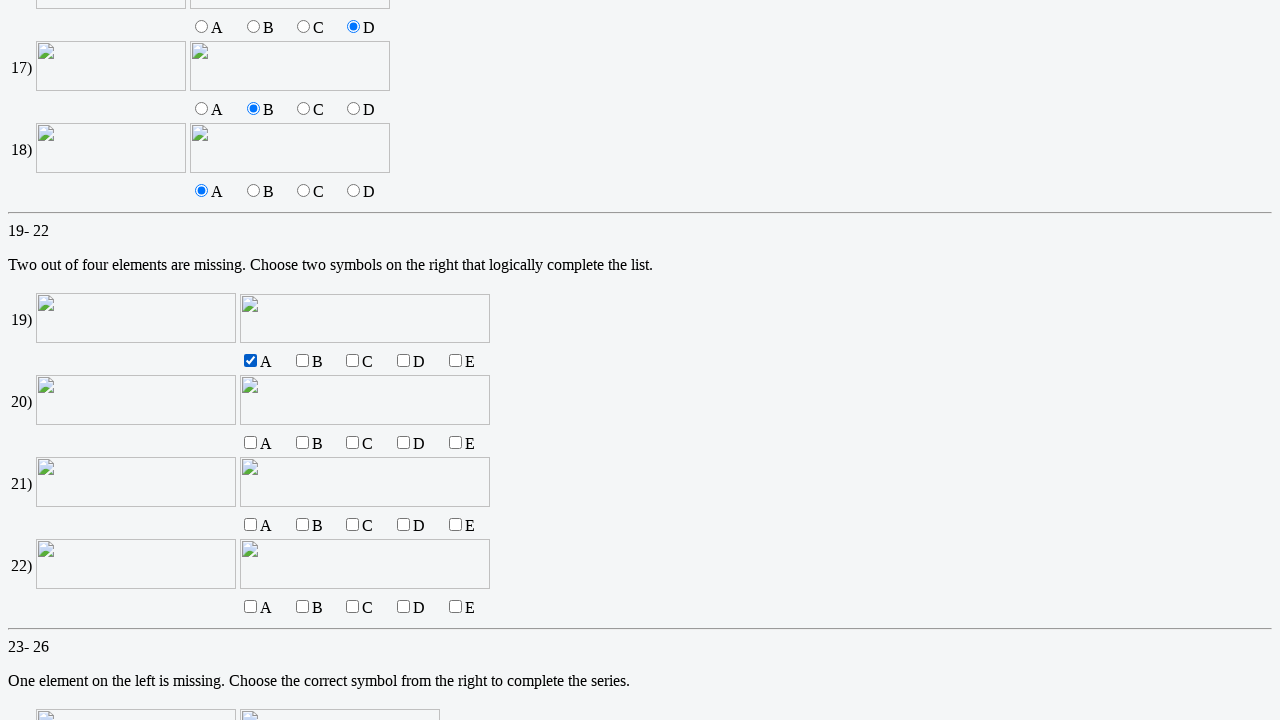

Selected option 'd' for question 19 (multiple choice) at (403, 361) on input[name="q19"][value="d"]
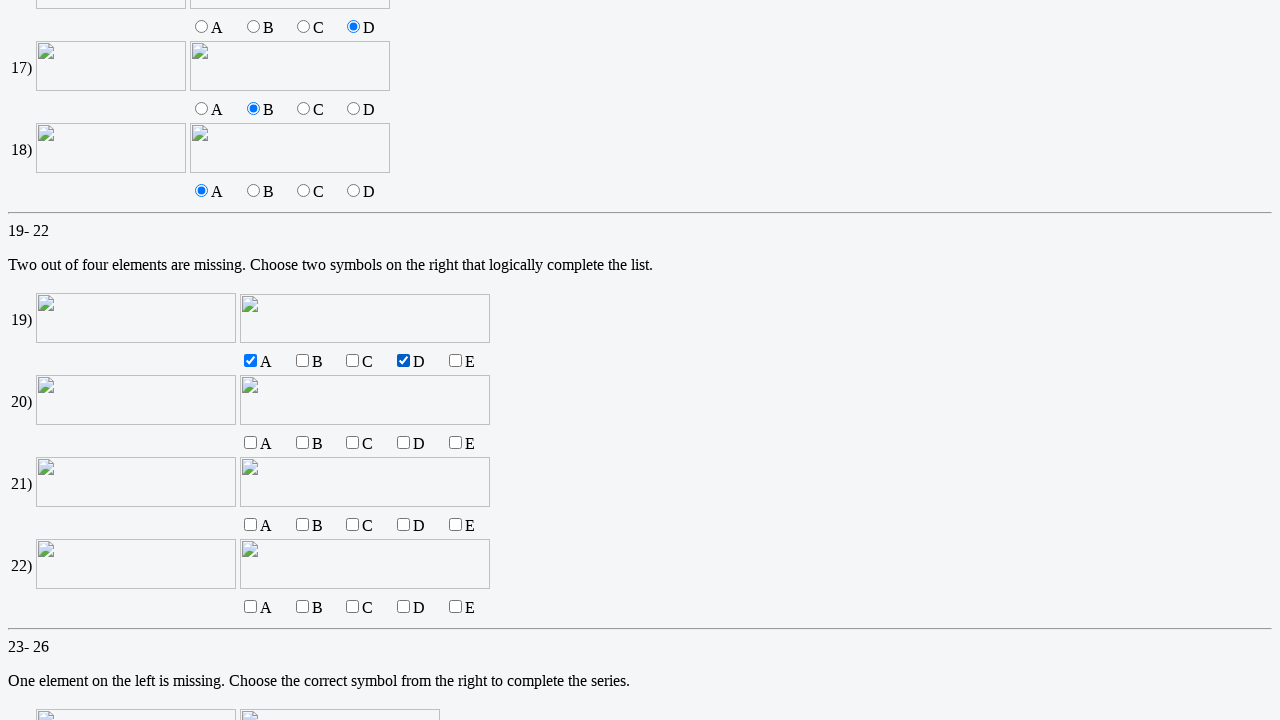

Selected option 'b' for question 20 at (302, 443) on input[name="q20"][value="b"]
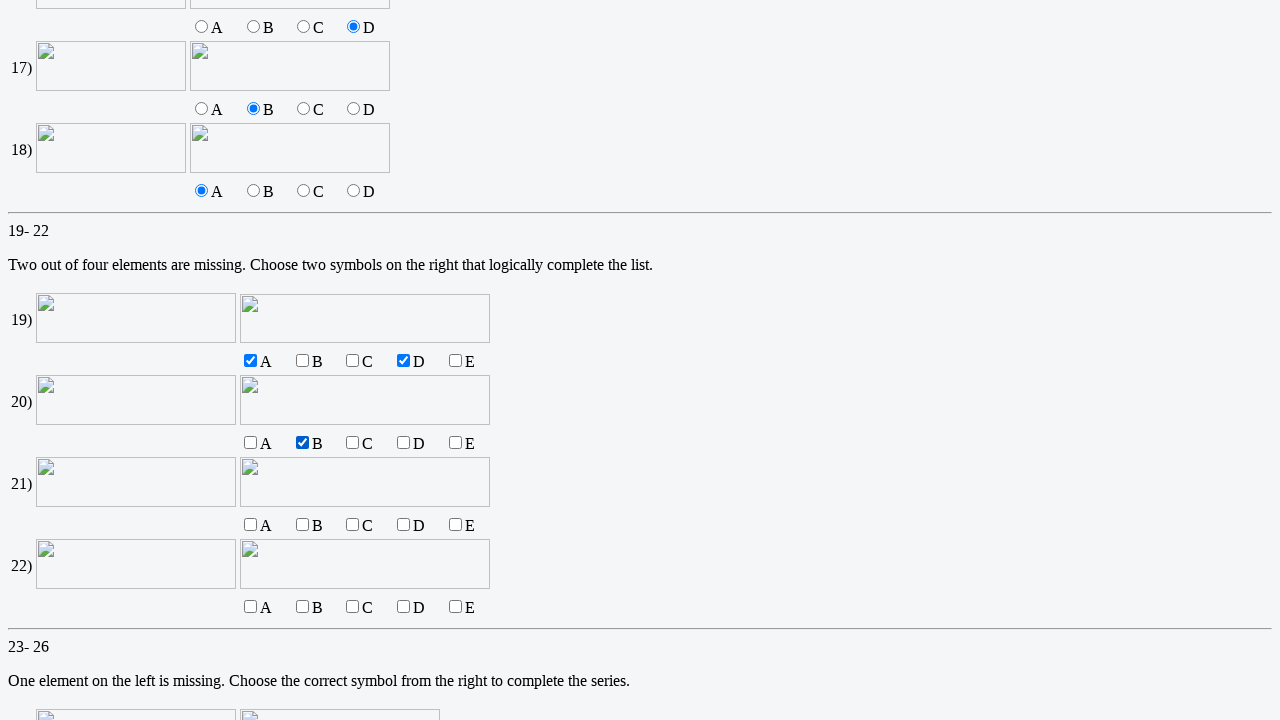

Selected option 'c' for question 20 (multiple choice) at (353, 443) on input[name="q20"][value="c"]
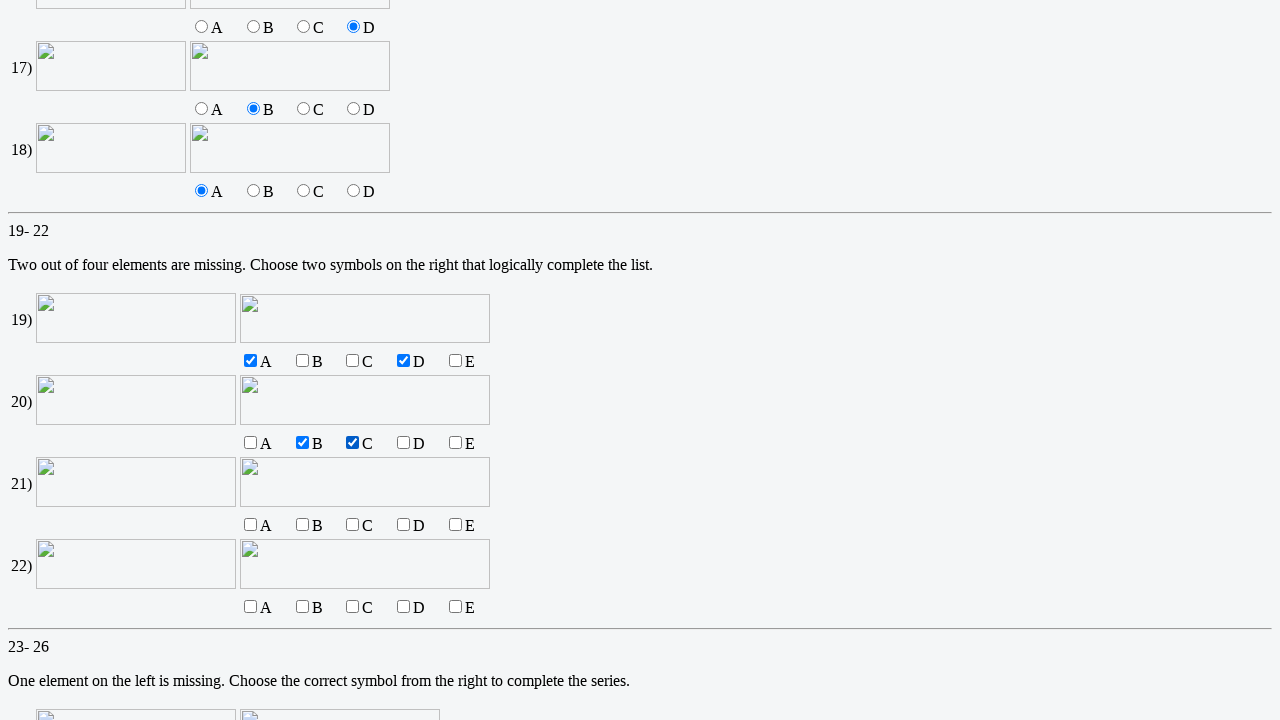

Selected option 'a' for question 21 at (250, 525) on input[name="q21"][value="a"]
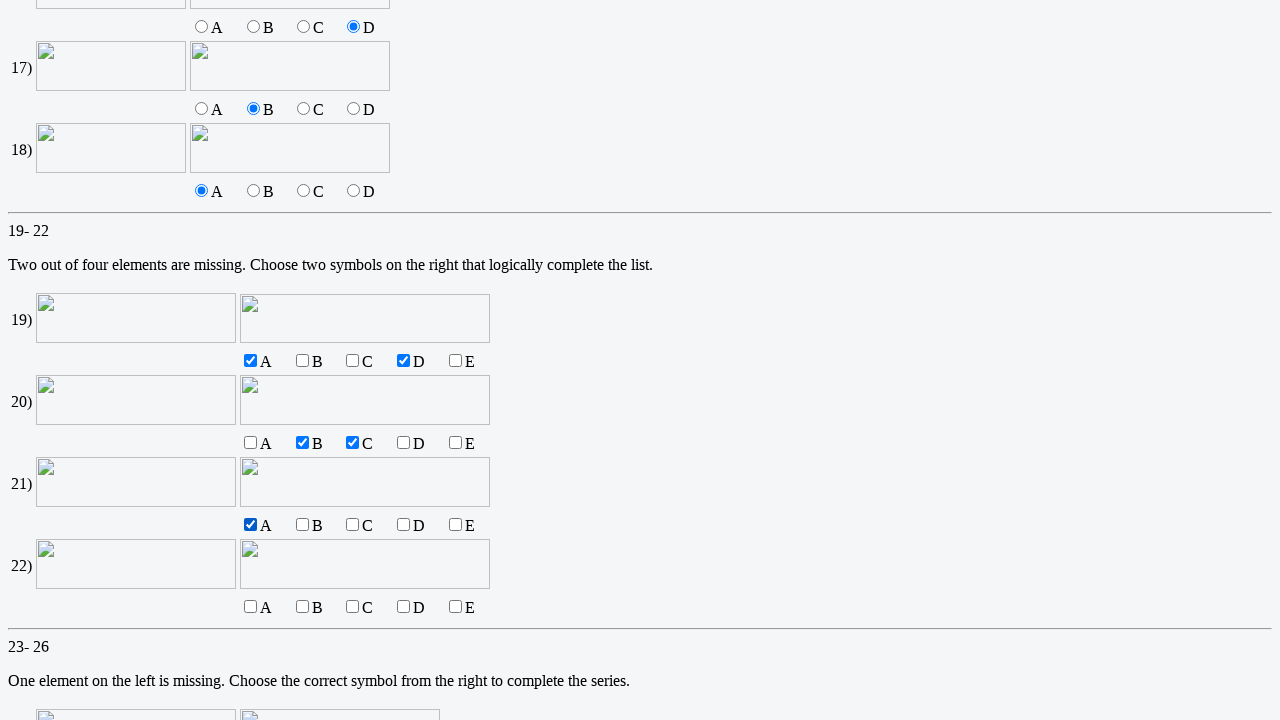

Selected option 'd' for question 21 (multiple choice) at (403, 525) on input[name="q21"][value="d"]
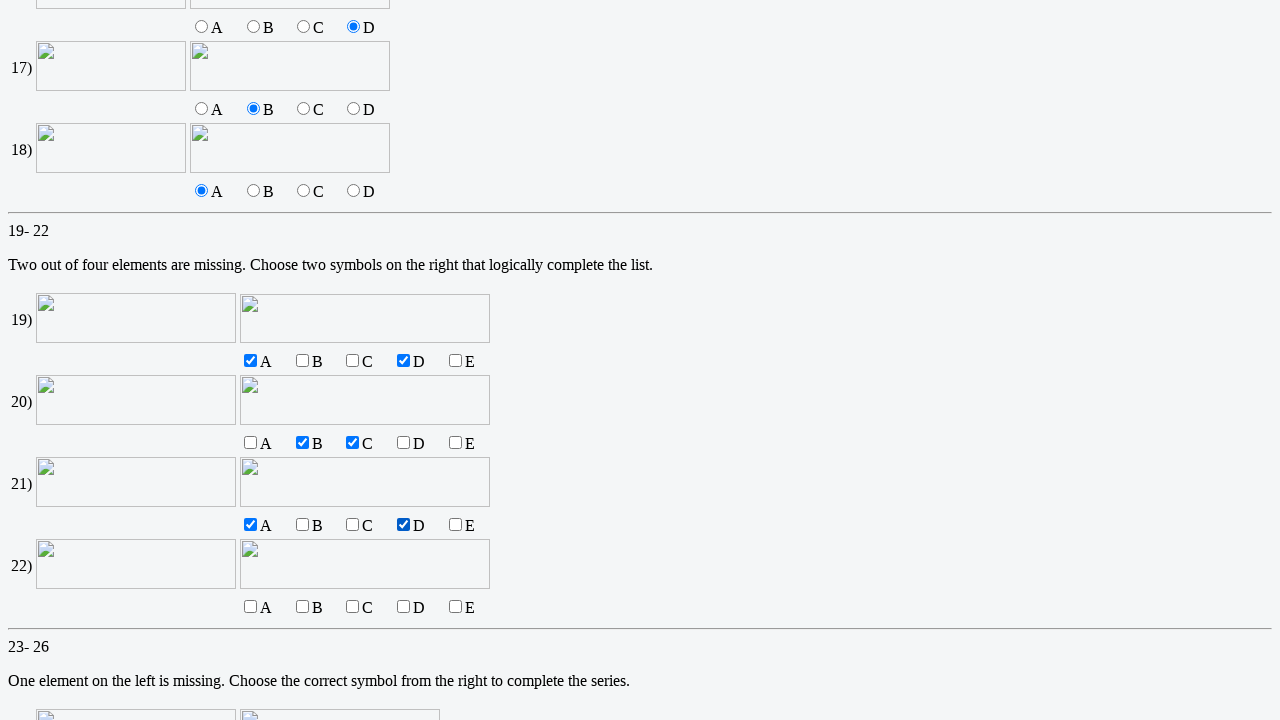

Selected option 'b' for question 22 at (302, 607) on input[name="q22"][value="b"]
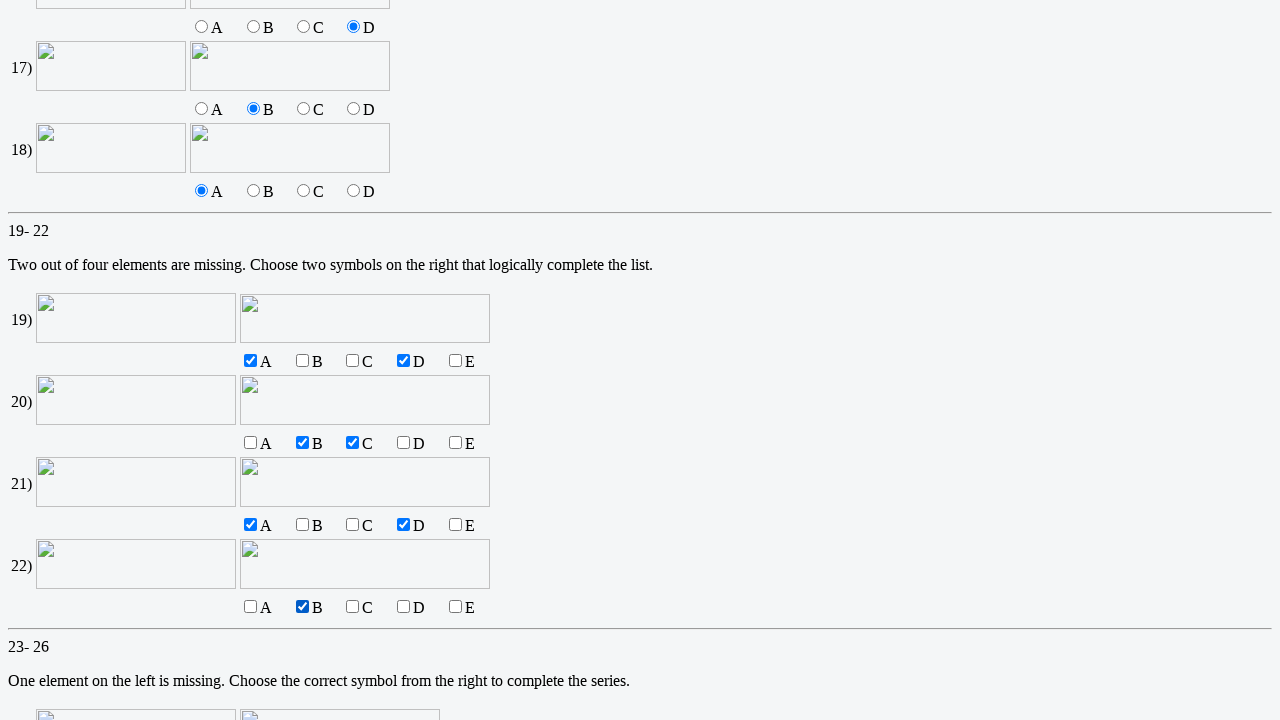

Selected option 'd' for question 22 (multiple choice) at (403, 607) on input[name="q22"][value="d"]
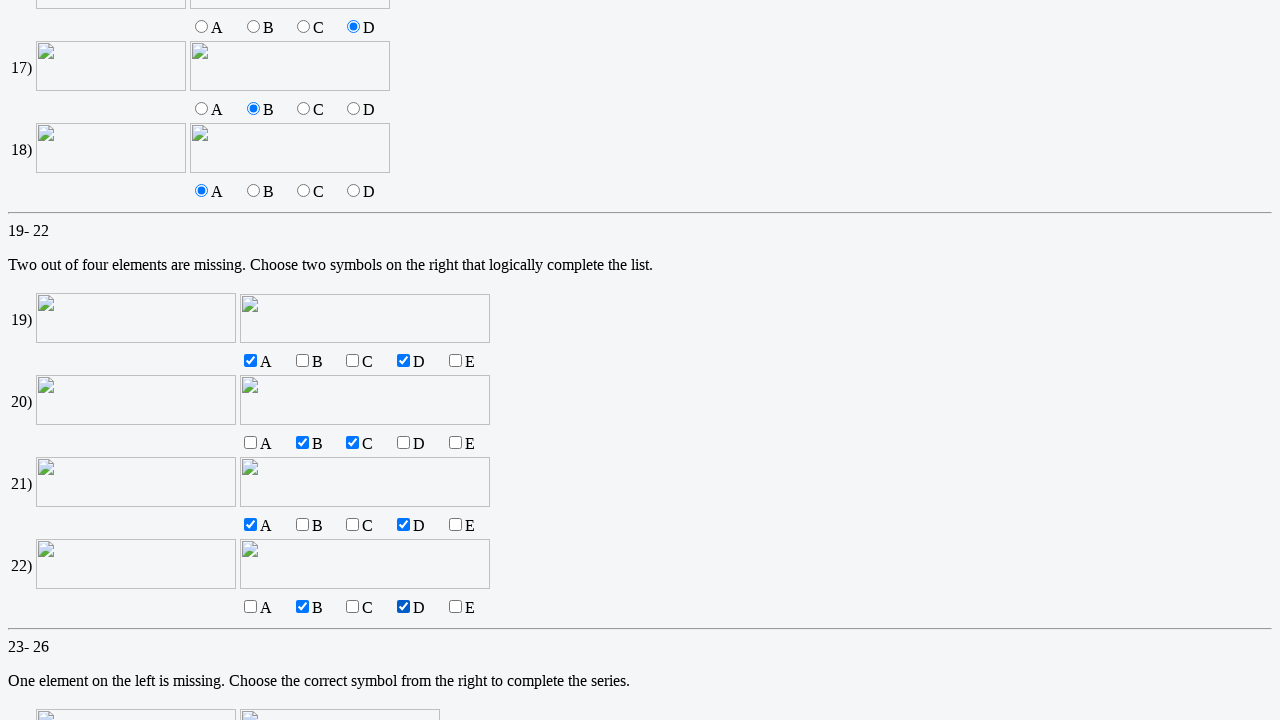

Selected option 'd' for question 23 at (404, 361) on input[name="q23"][value="d"]
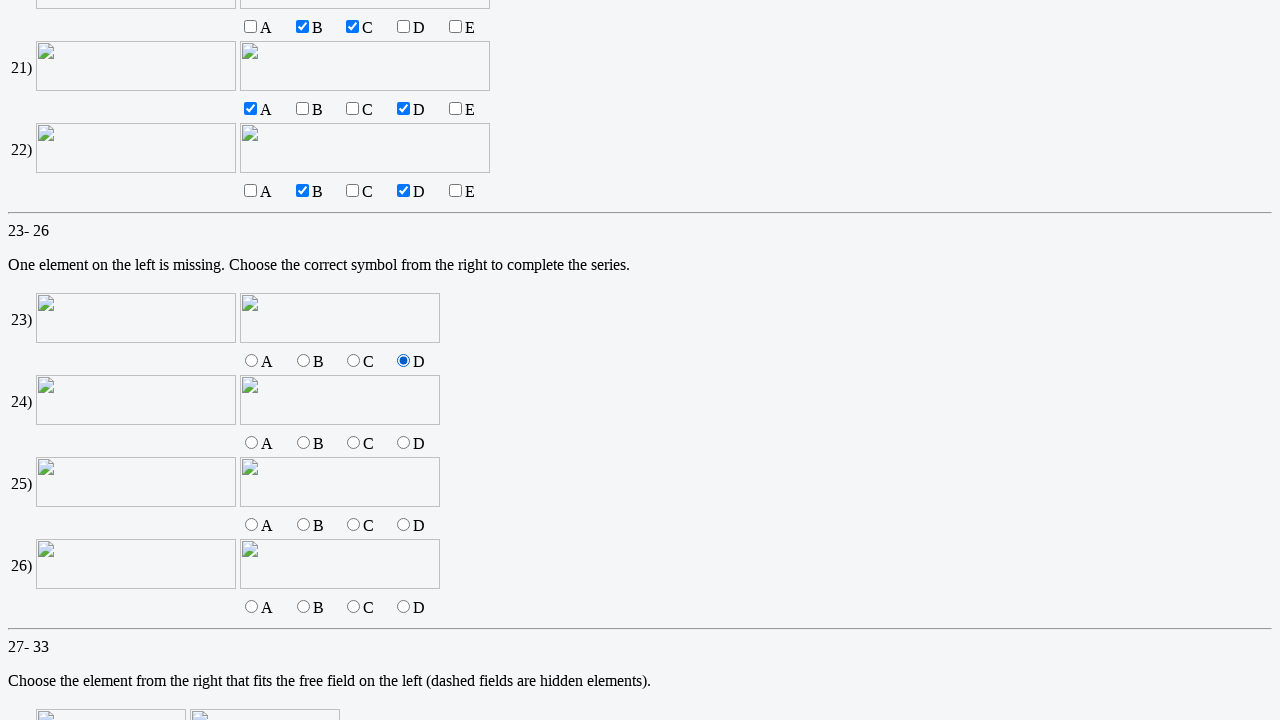

Selected option 'c' for question 24 at (353, 443) on input[name="q24"][value="c"]
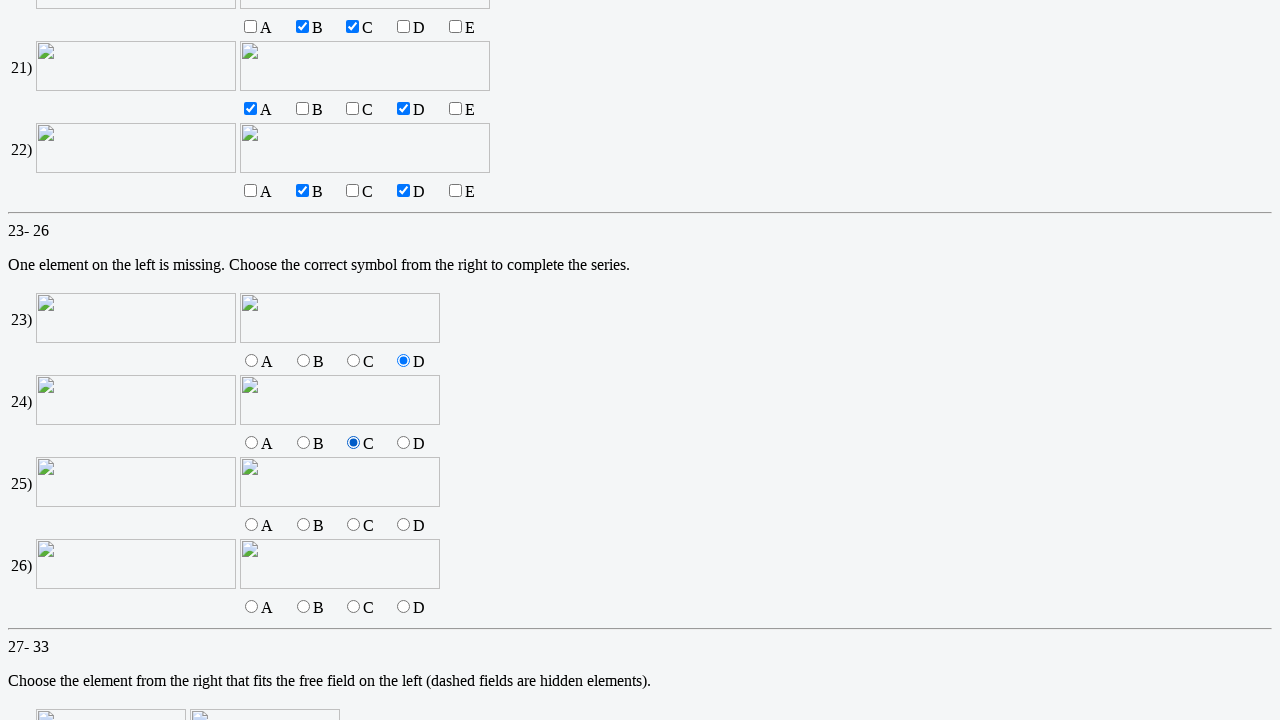

Selected option 'b' for question 25 at (303, 525) on input[name="q25"][value="b"]
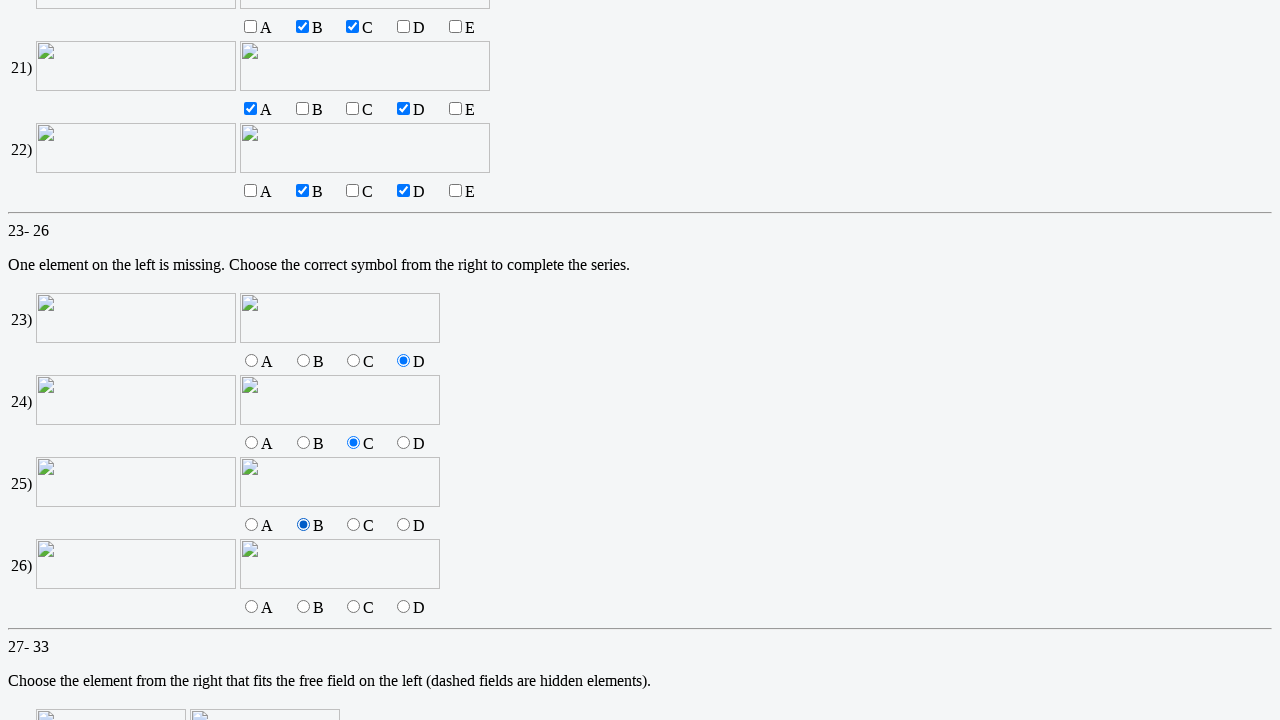

Selected option 'c' for question 26 at (353, 607) on input[name="q26"][value="c"]
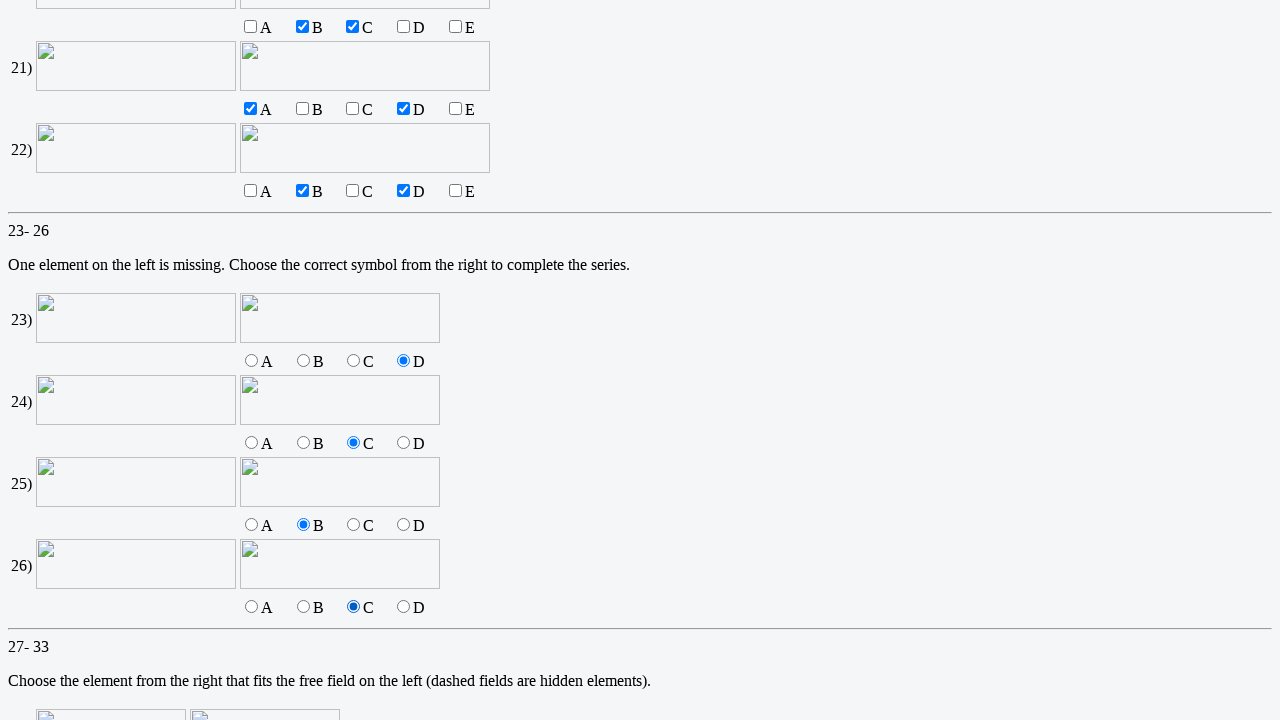

Selected option 'b' for question 27 at (239, 361) on input[name="q27"][value="b"]
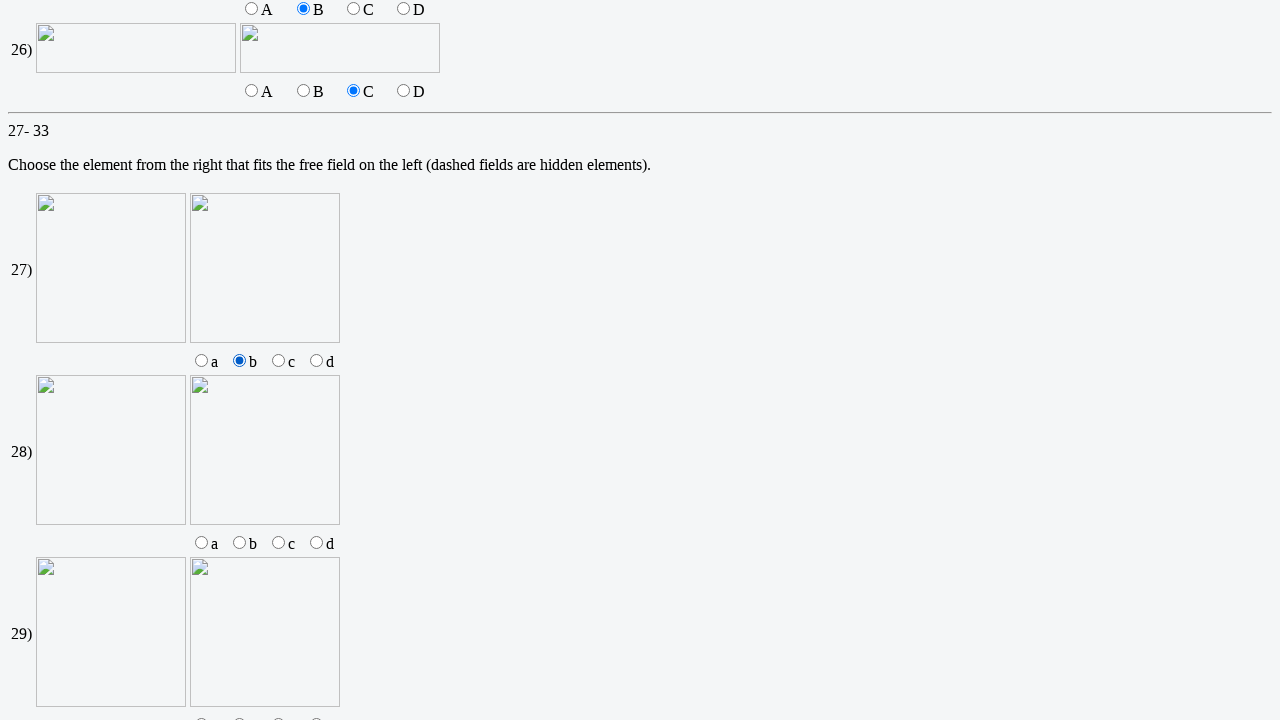

Selected option 'd' for question 28 at (316, 543) on input[name="q28"][value="d"]
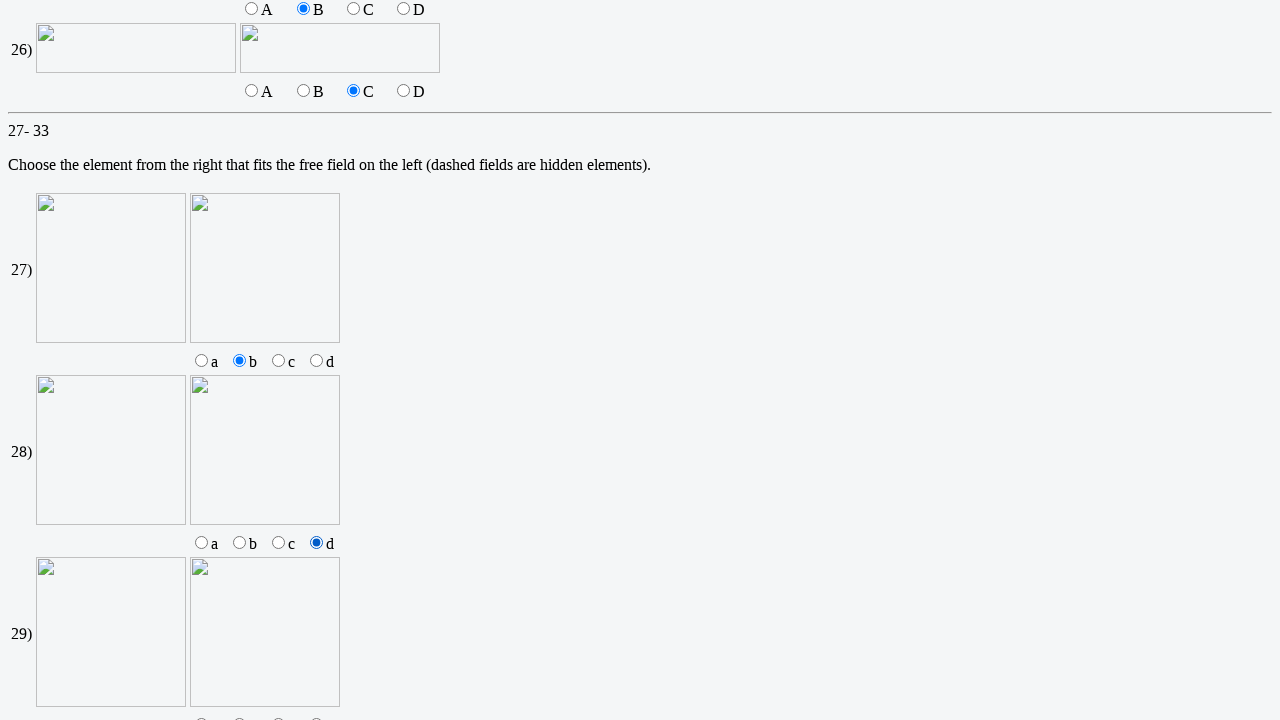

Selected option 'c' for question 29 at (278, 714) on input[name="q29"][value="c"]
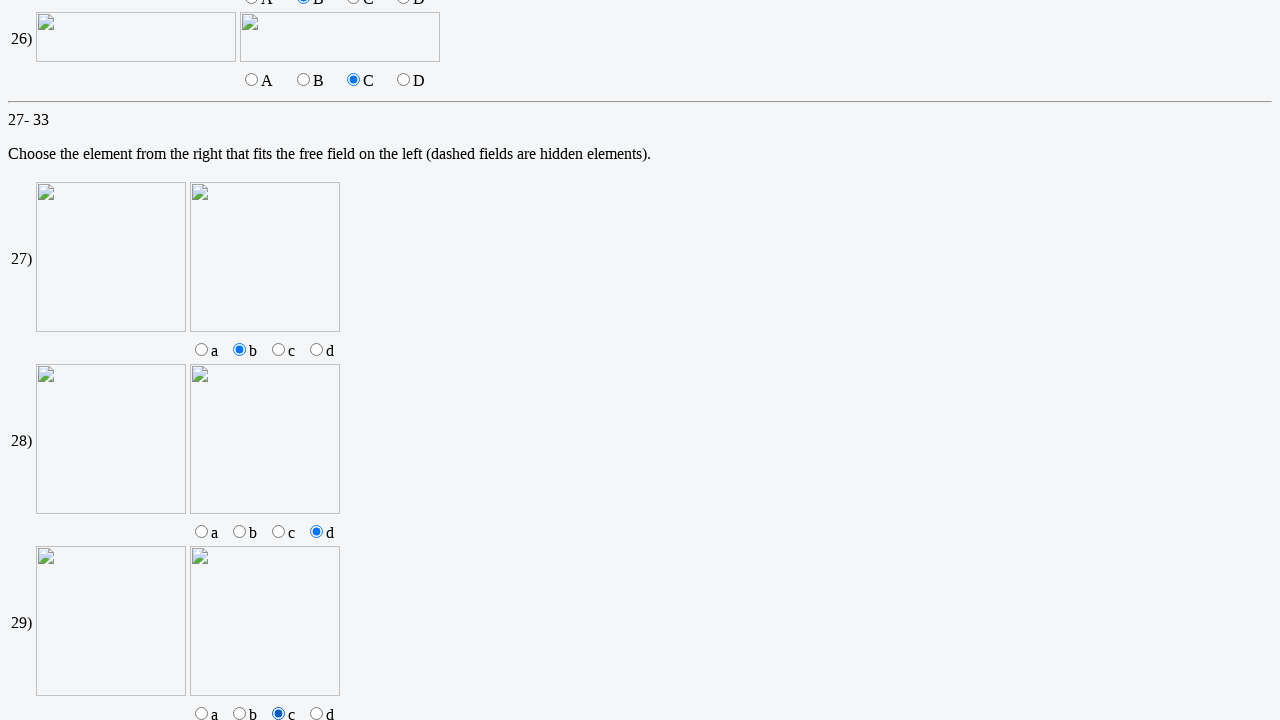

Selected option 'a' for question 30 at (202, 361) on input[name="q30"][value="a"]
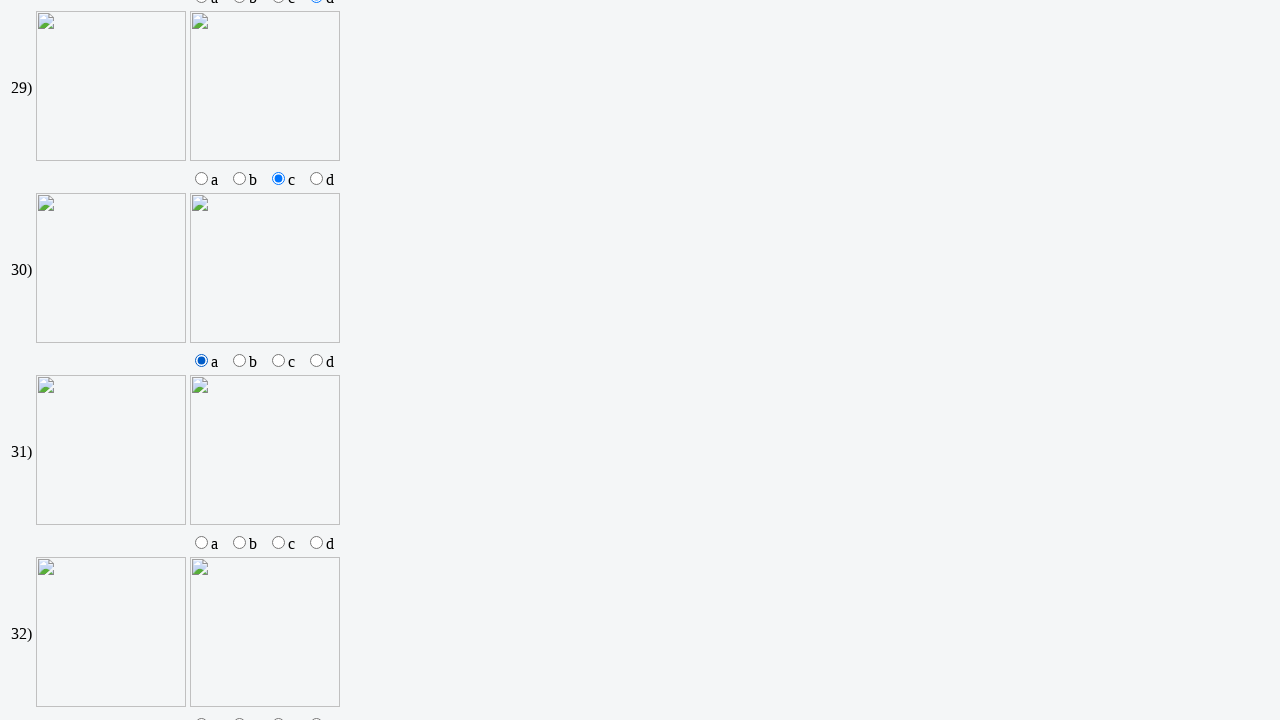

Selected option 'c' for question 31 at (278, 543) on input[name="q31"][value="c"]
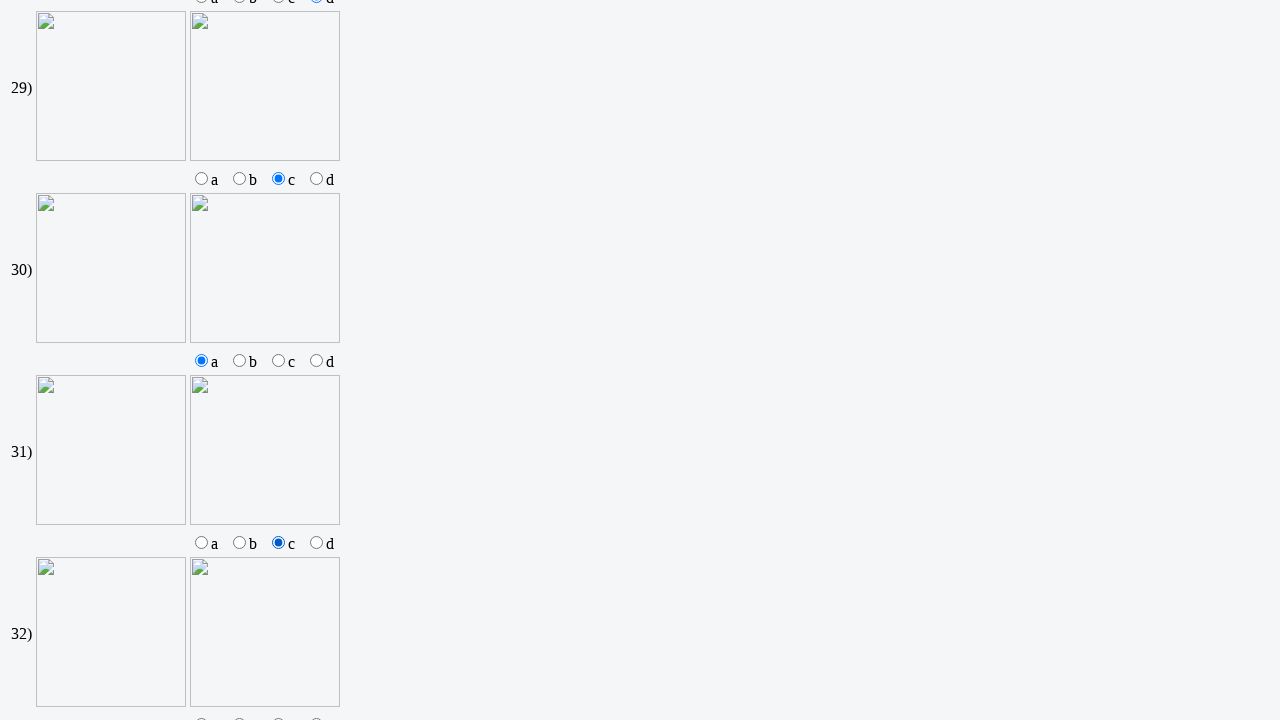

Selected option 'd' for question 32 at (316, 714) on input[name="q32"][value="d"]
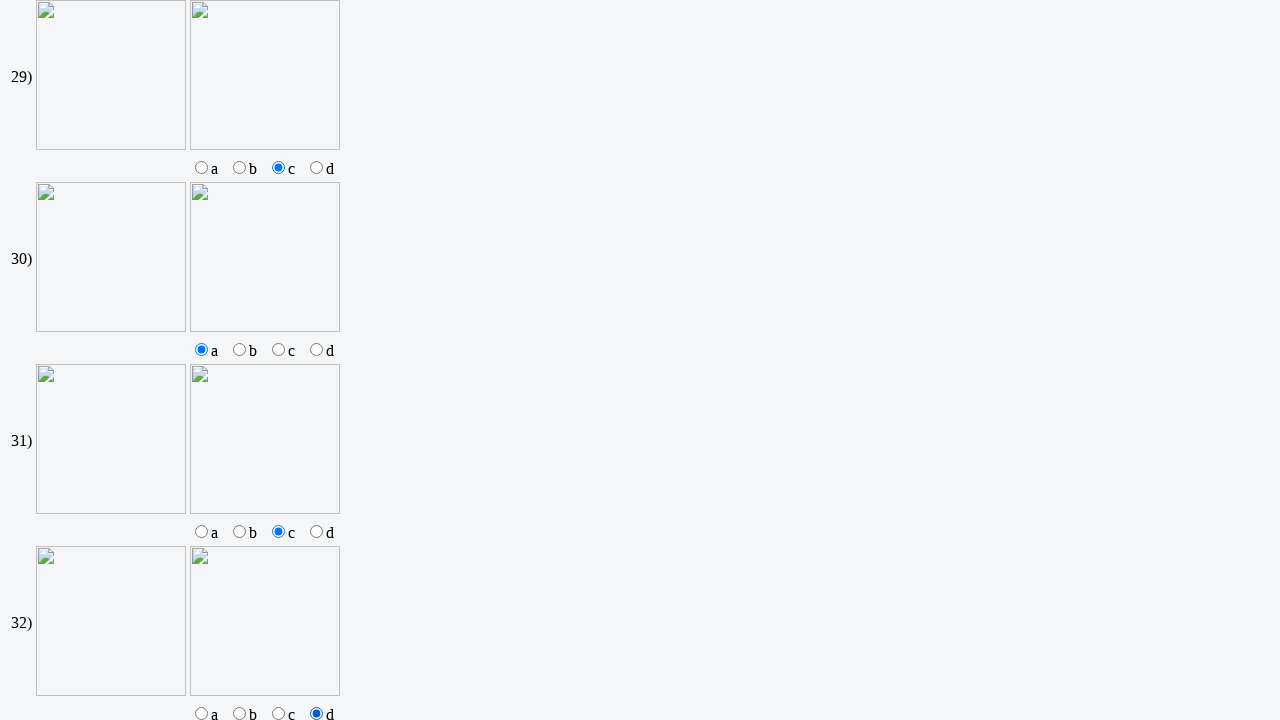

Selected option 'c' for question 33 at (278, 361) on input[name="q33"][value="c"]
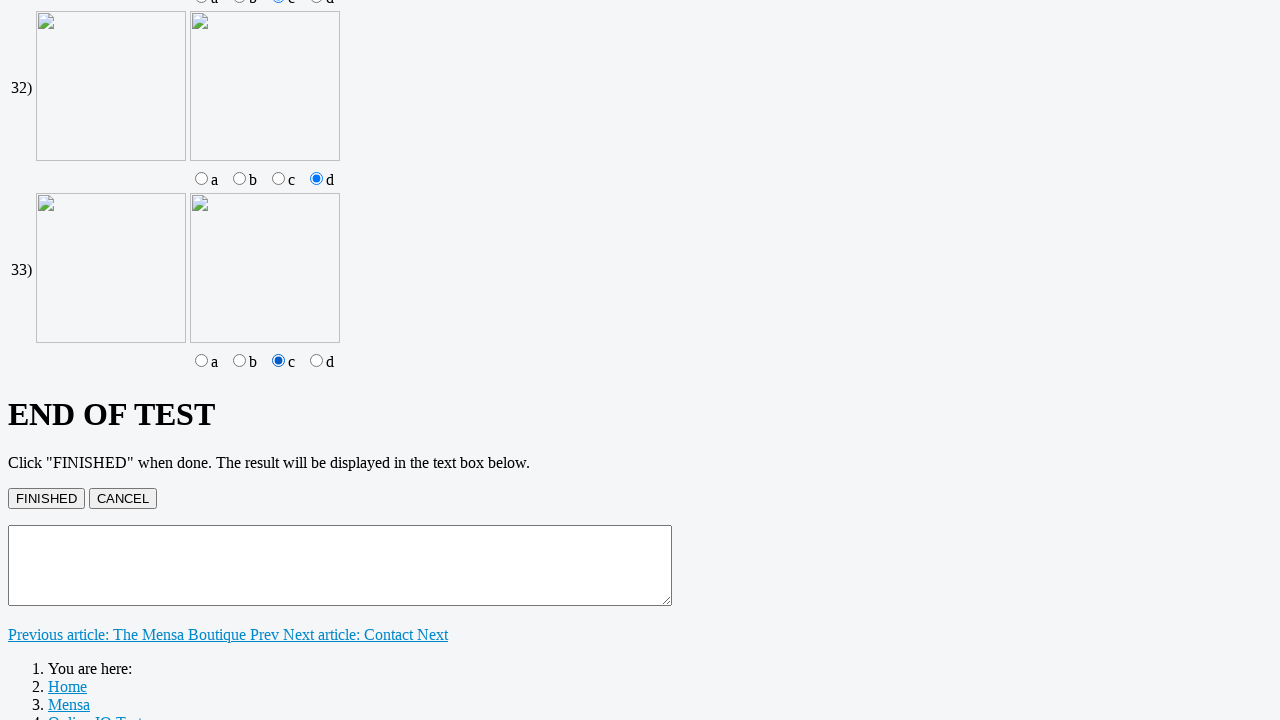

Clicked the FINISHED button to submit the IQ test at (46, 498) on input[value="FINISHED"]
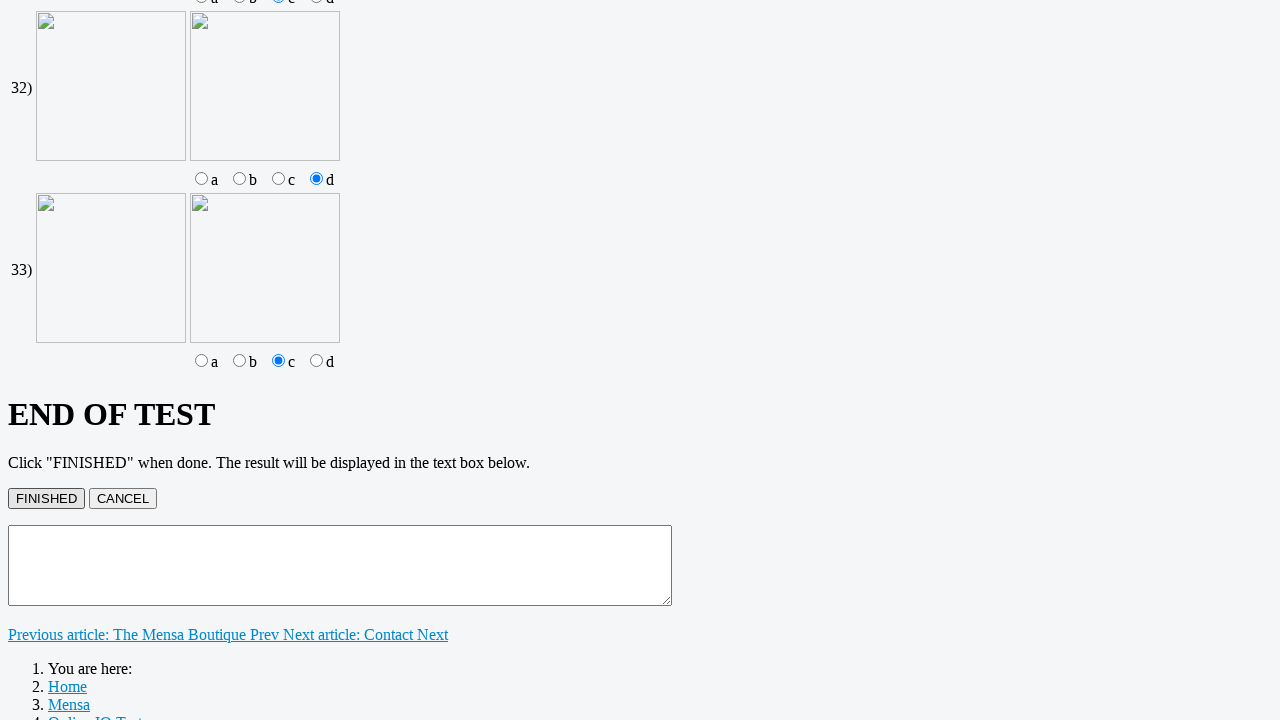

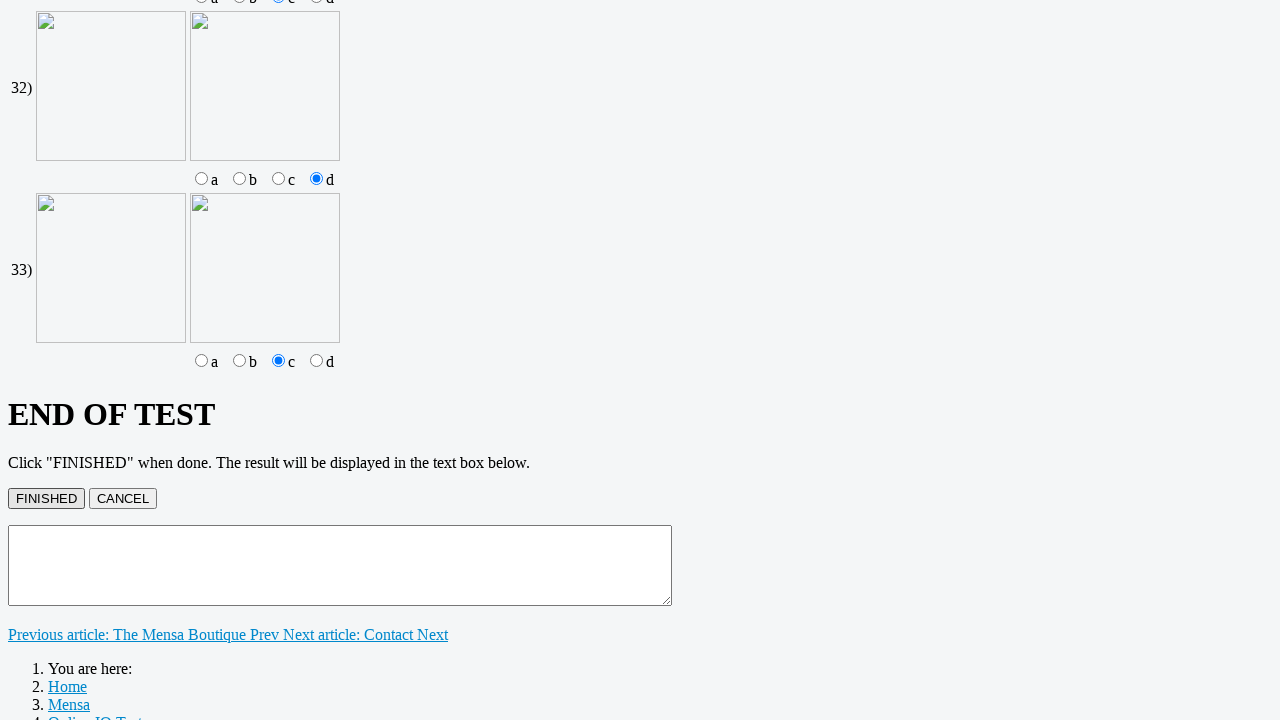